Tests a todo app by adding 5 new items via a text input field, then marking all 10 items (5 existing + 5 new) as completed by clicking checkboxes.

Starting URL: https://lambdatest.github.io/sample-todo-app/

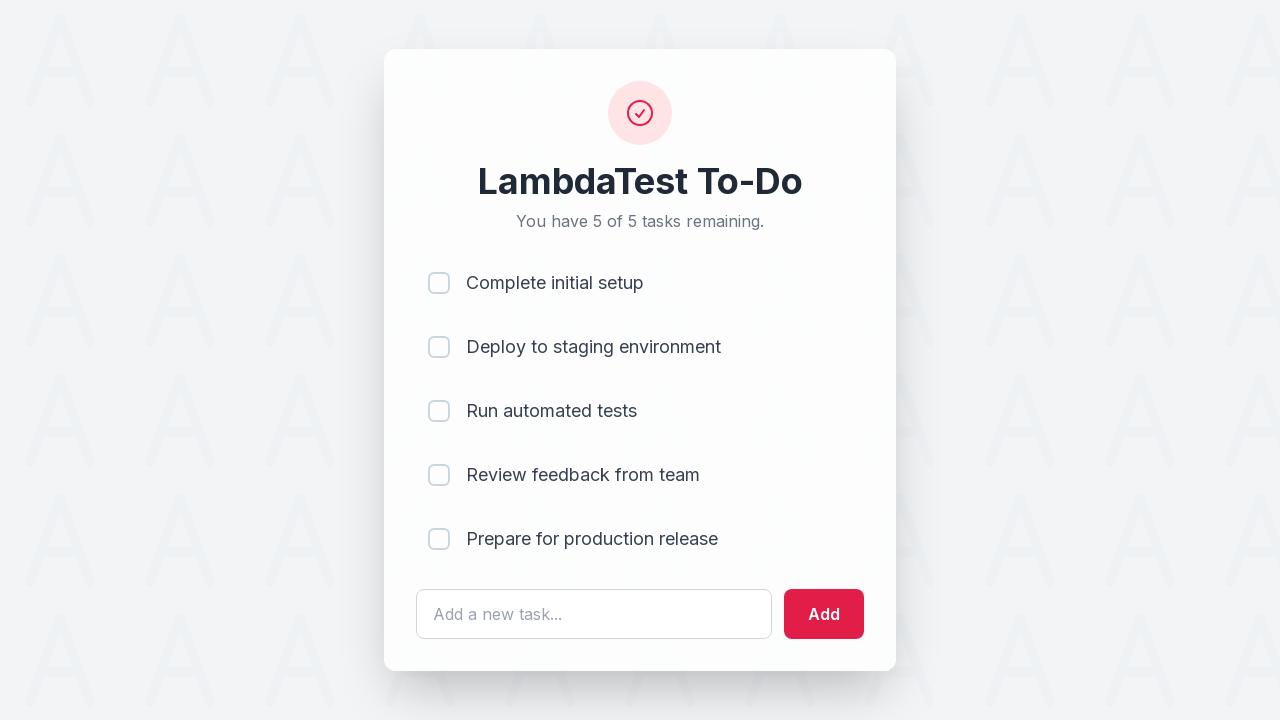

Waited for page to load with networkidle state
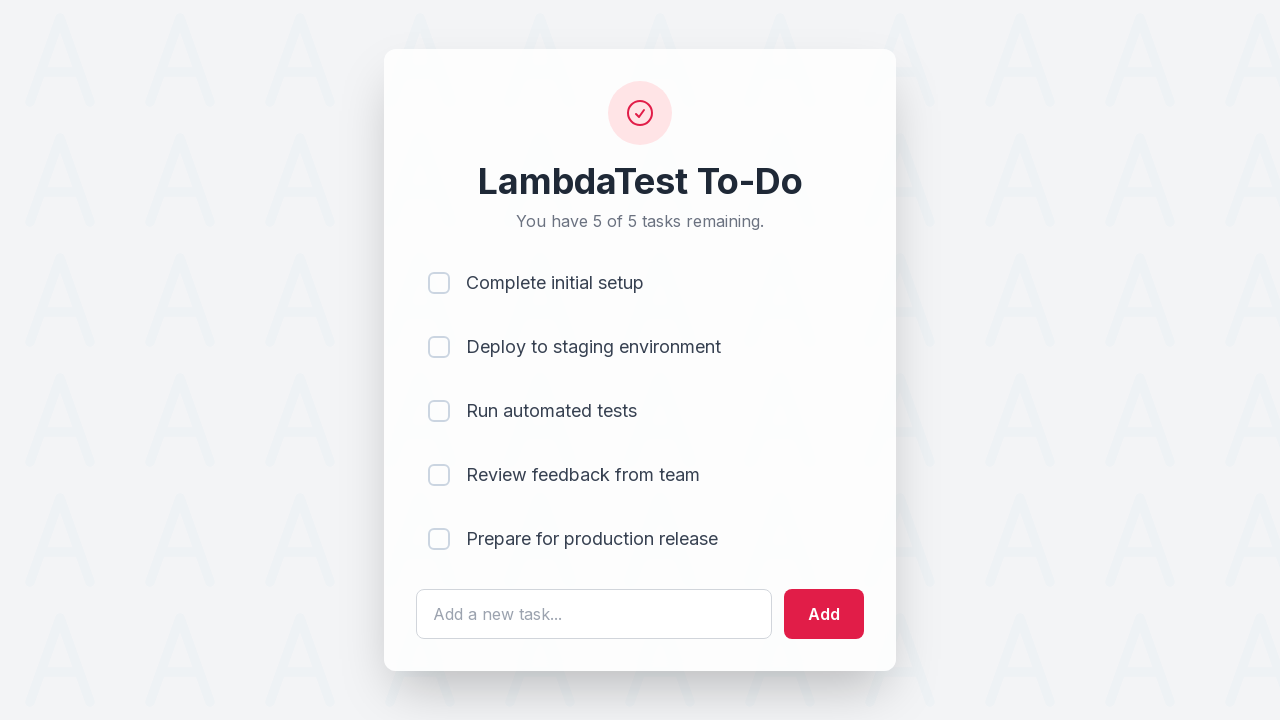

Located the todo text input field
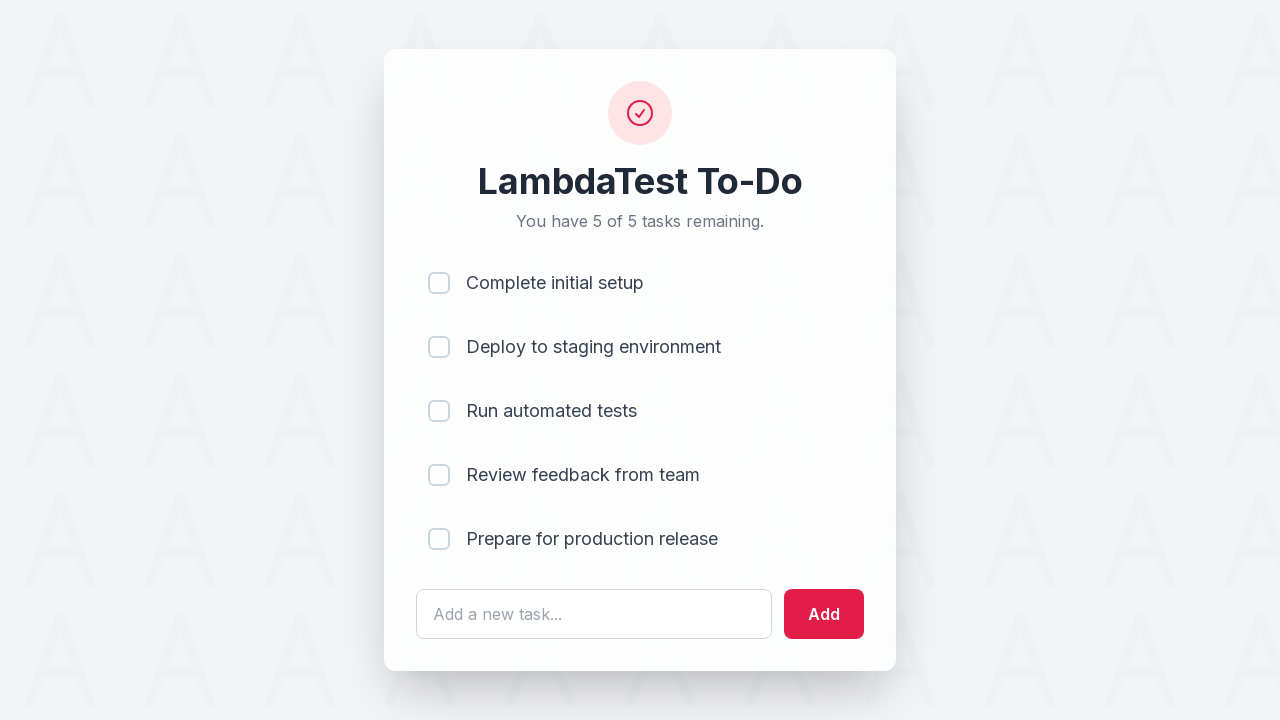

Clicked text input field to add item 1 at (594, 614) on #sampletodotext
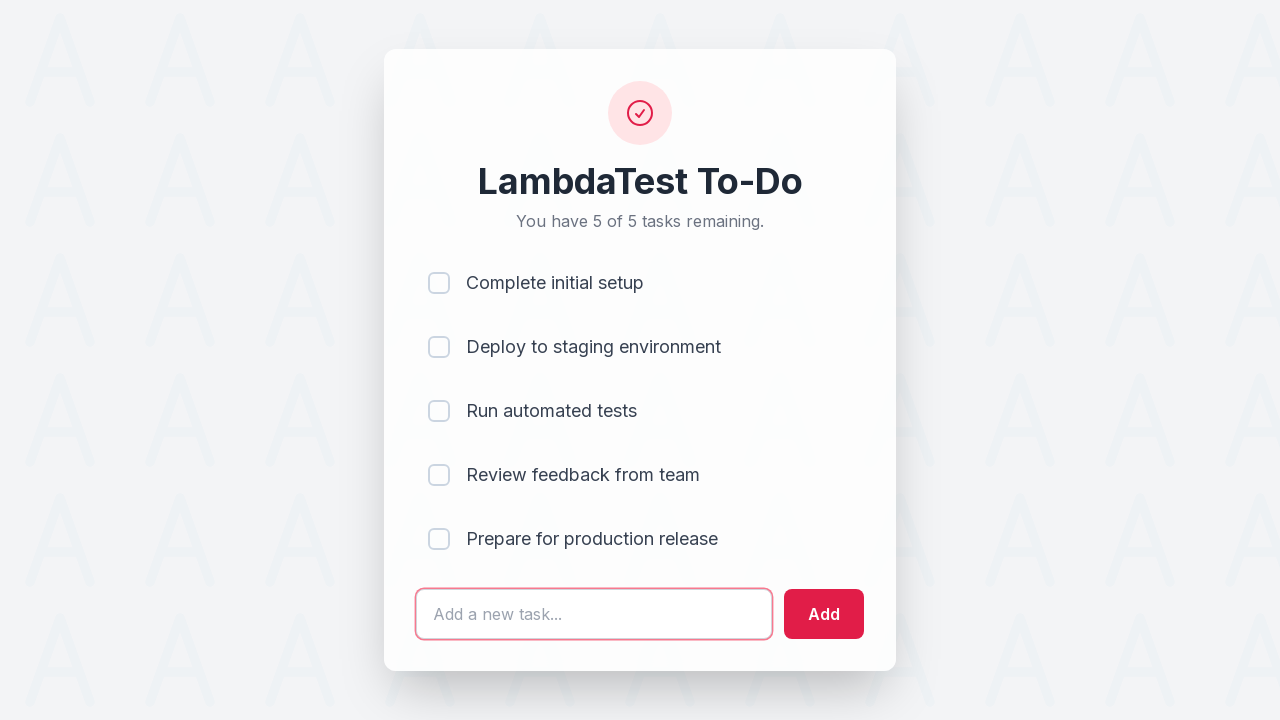

Filled text field with 'Adding a new item 1' on #sampletodotext
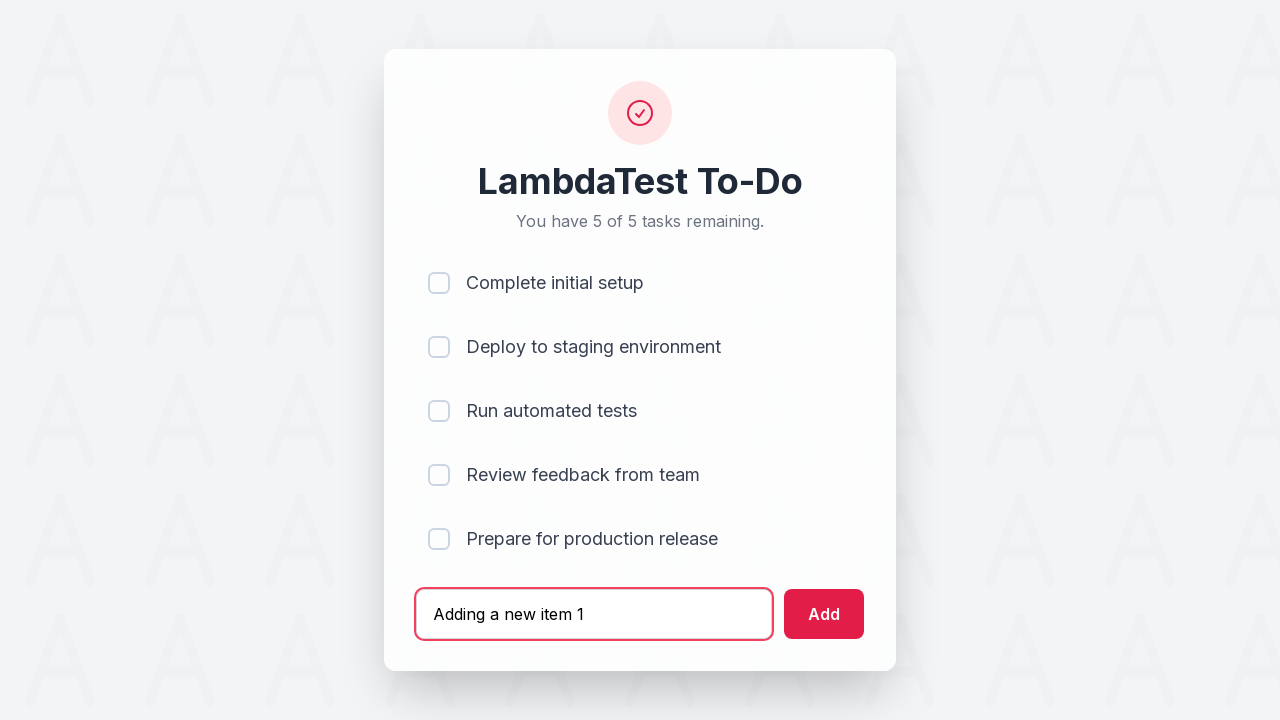

Pressed Enter to add item 1 to the todo list on #sampletodotext
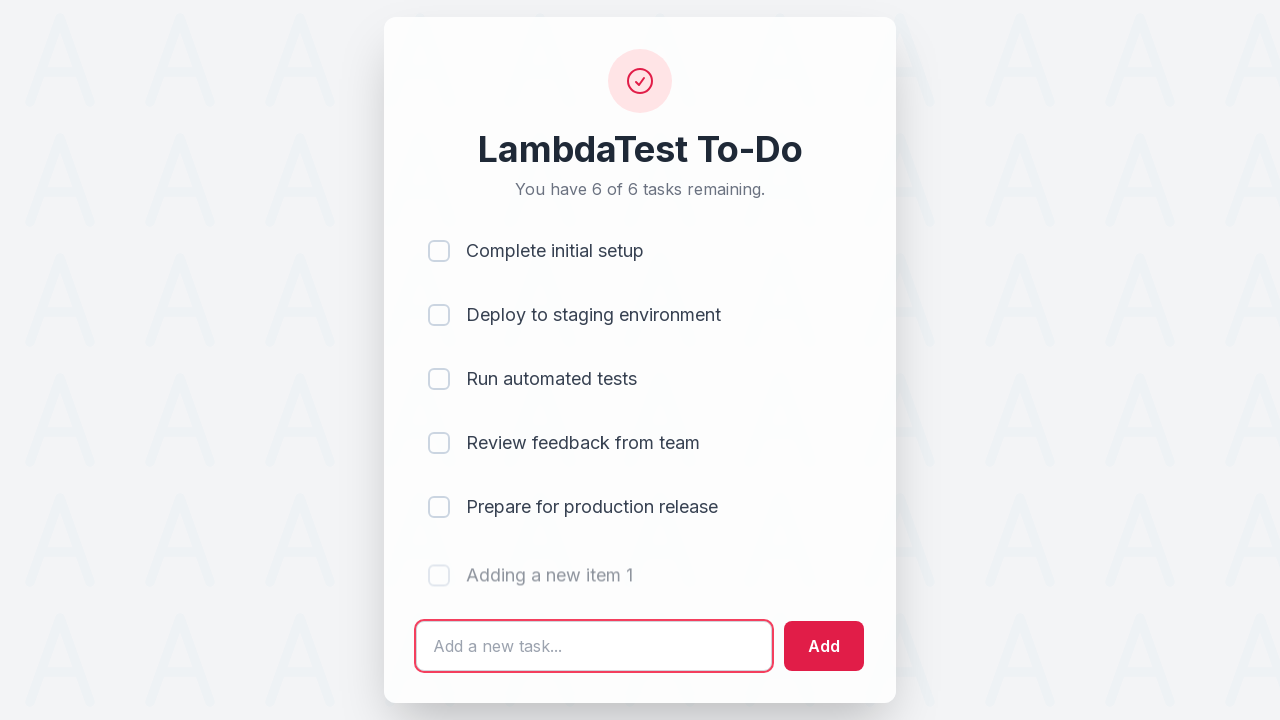

Waited 500ms for item 1 to be added
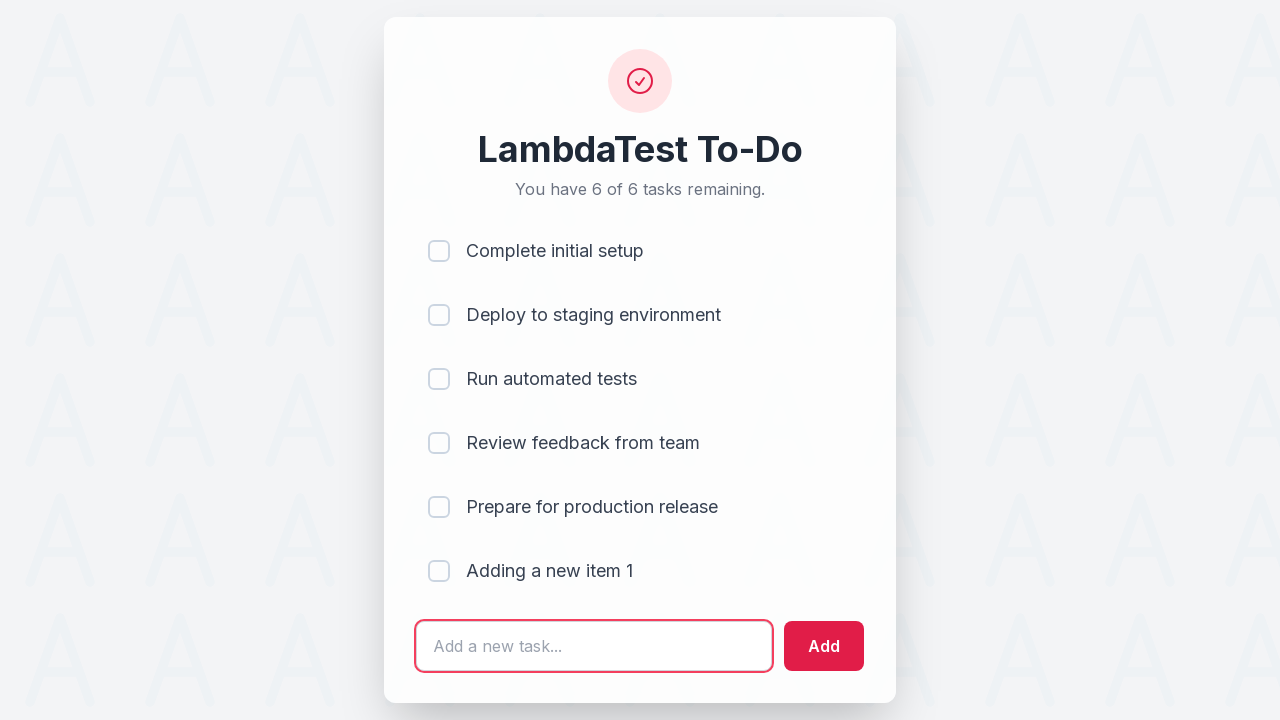

Clicked text input field to add item 2 at (594, 646) on #sampletodotext
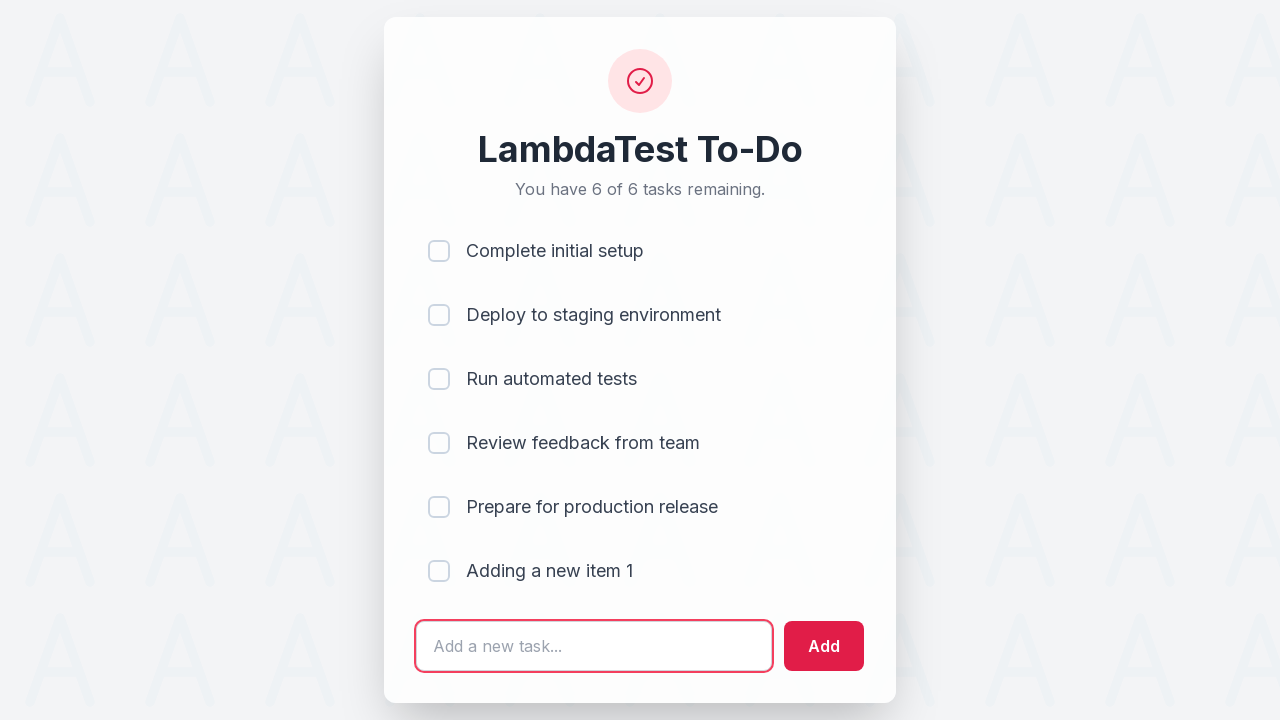

Filled text field with 'Adding a new item 2' on #sampletodotext
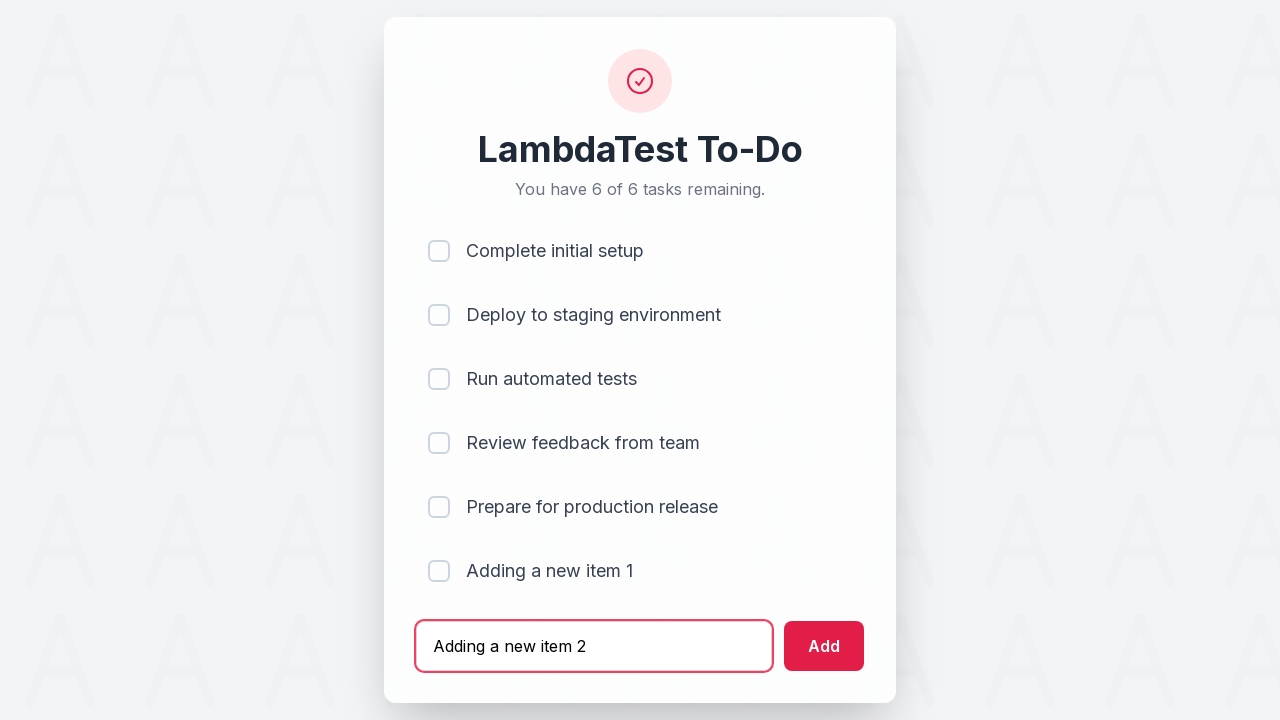

Pressed Enter to add item 2 to the todo list on #sampletodotext
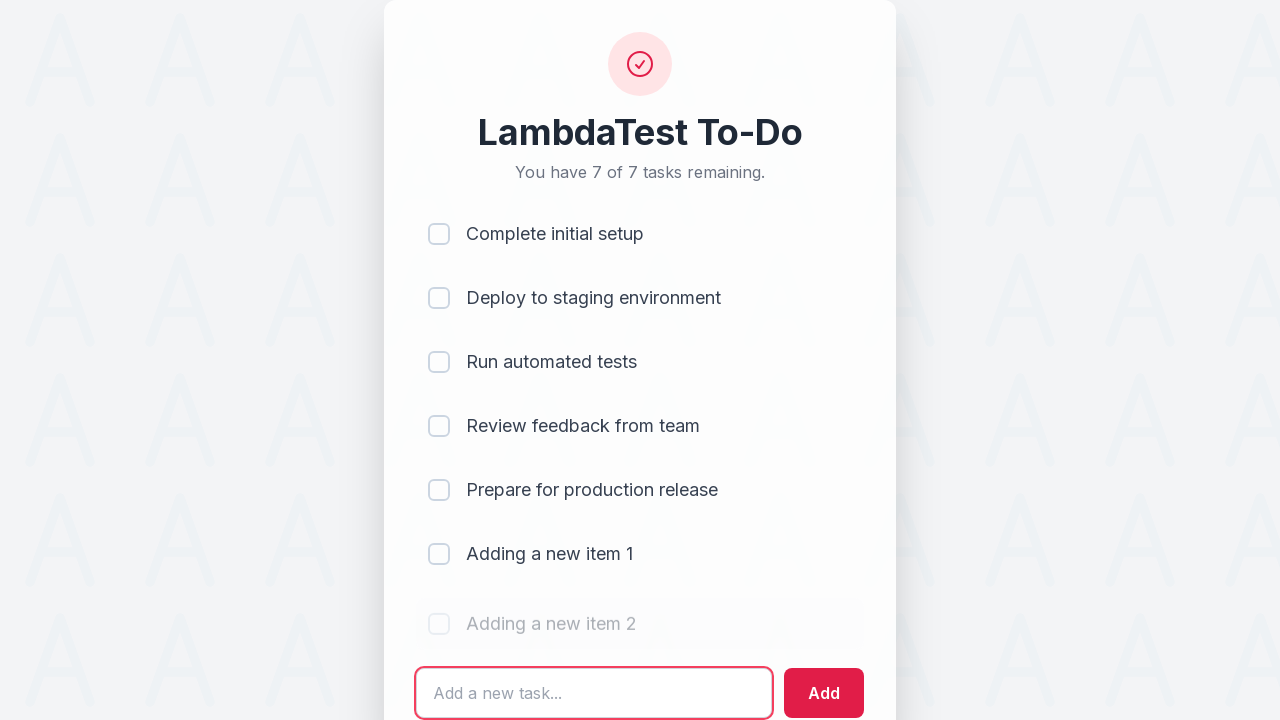

Waited 500ms for item 2 to be added
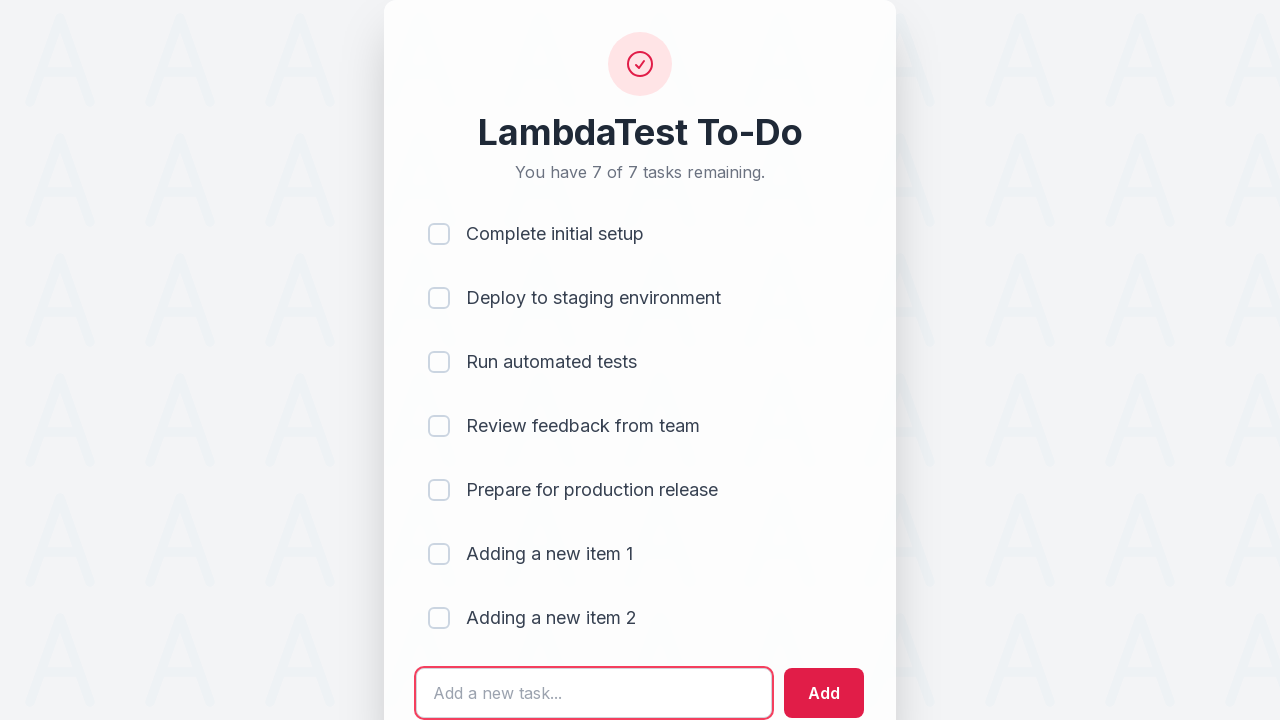

Clicked text input field to add item 3 at (594, 693) on #sampletodotext
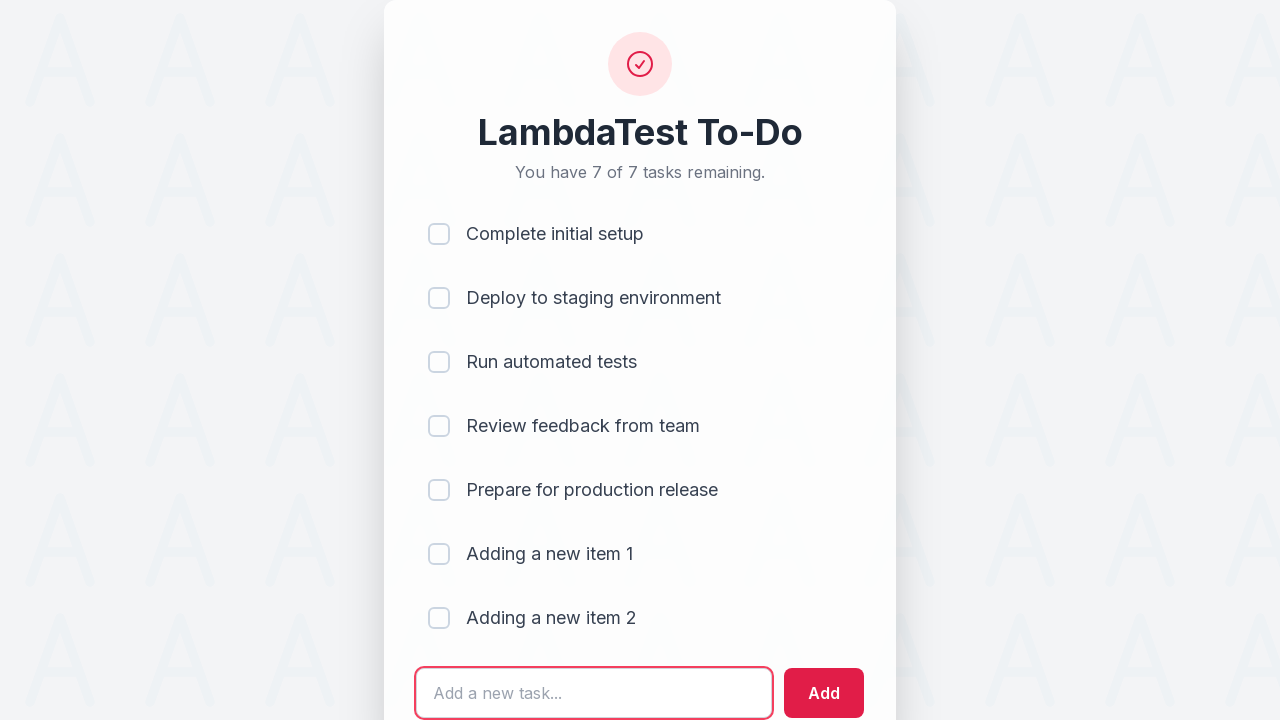

Filled text field with 'Adding a new item 3' on #sampletodotext
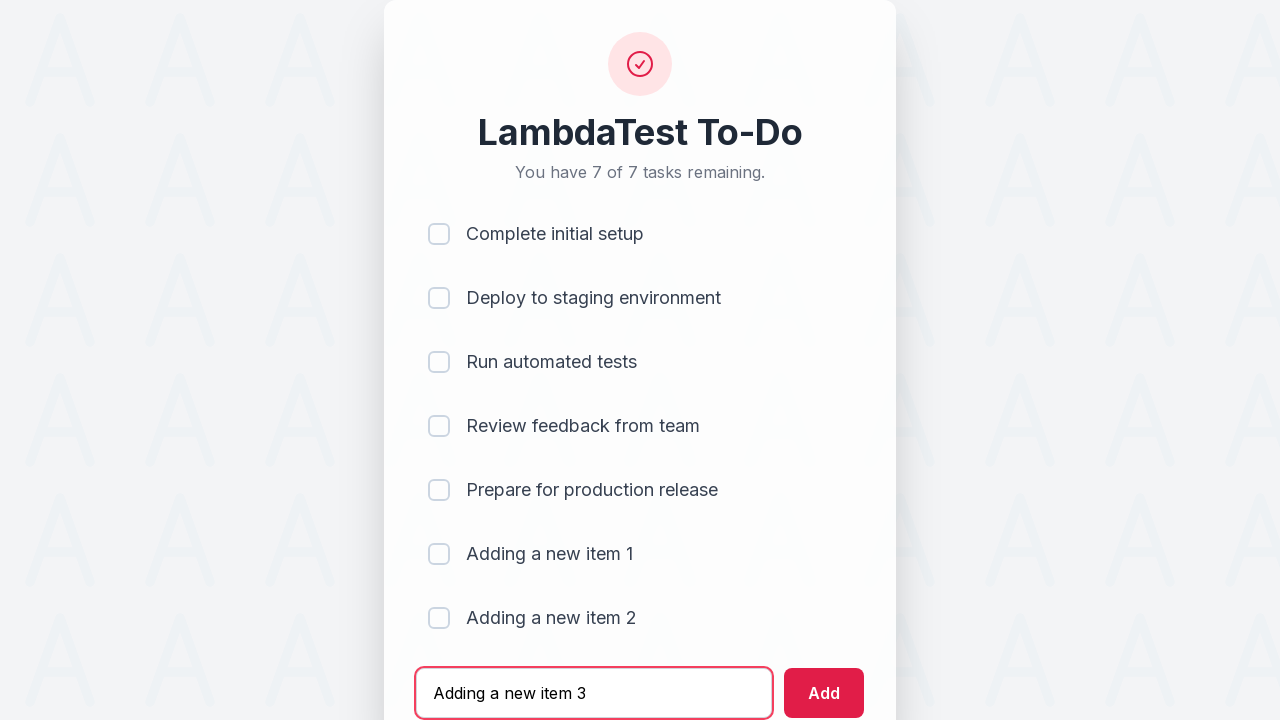

Pressed Enter to add item 3 to the todo list on #sampletodotext
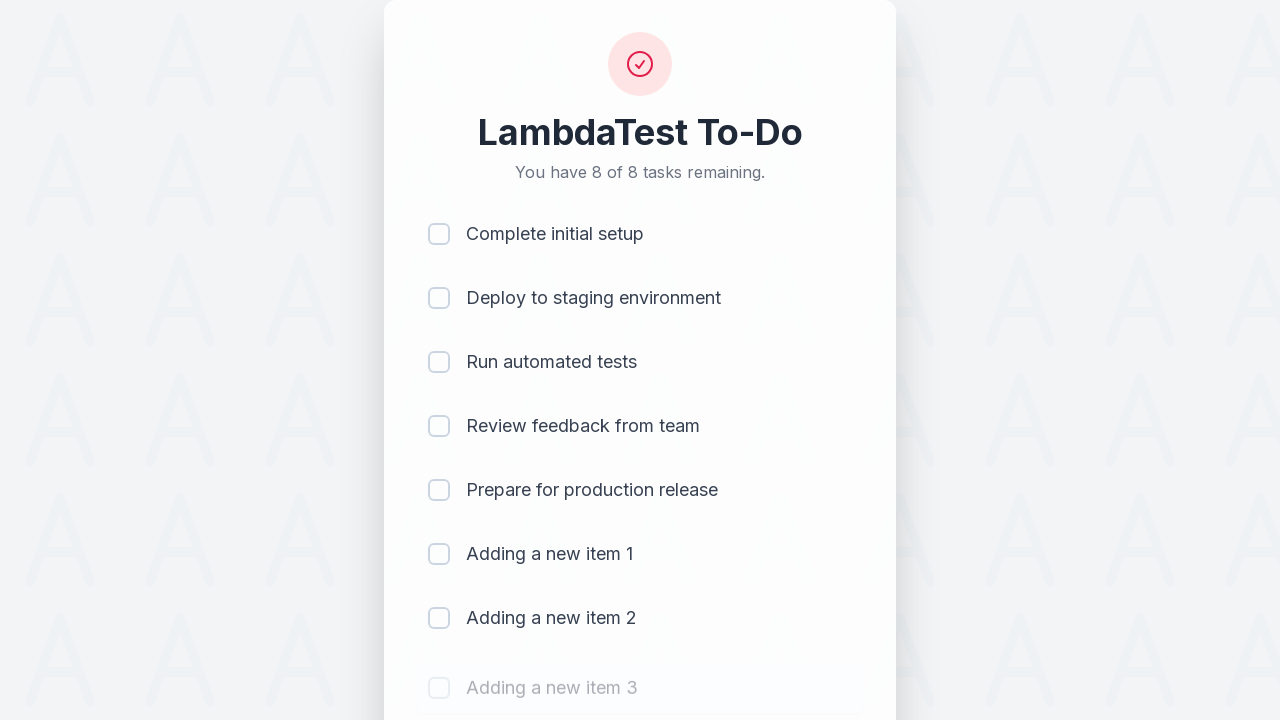

Waited 500ms for item 3 to be added
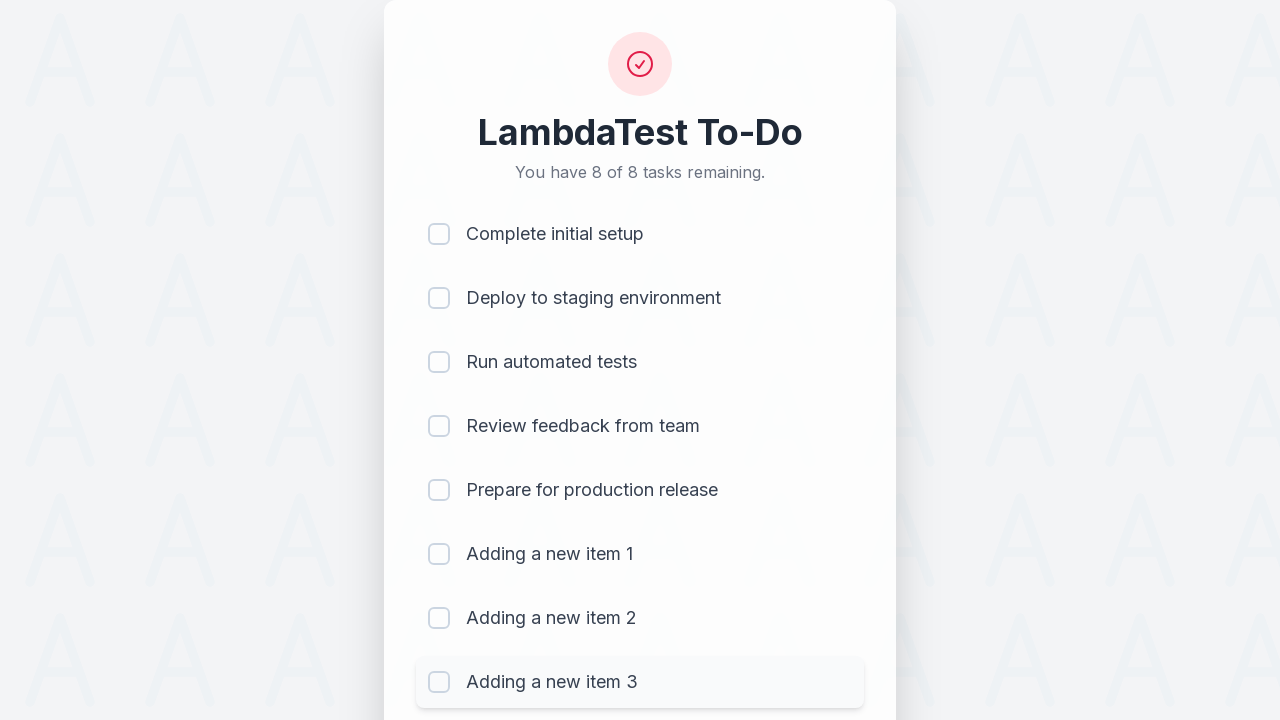

Clicked text input field to add item 4 at (594, 663) on #sampletodotext
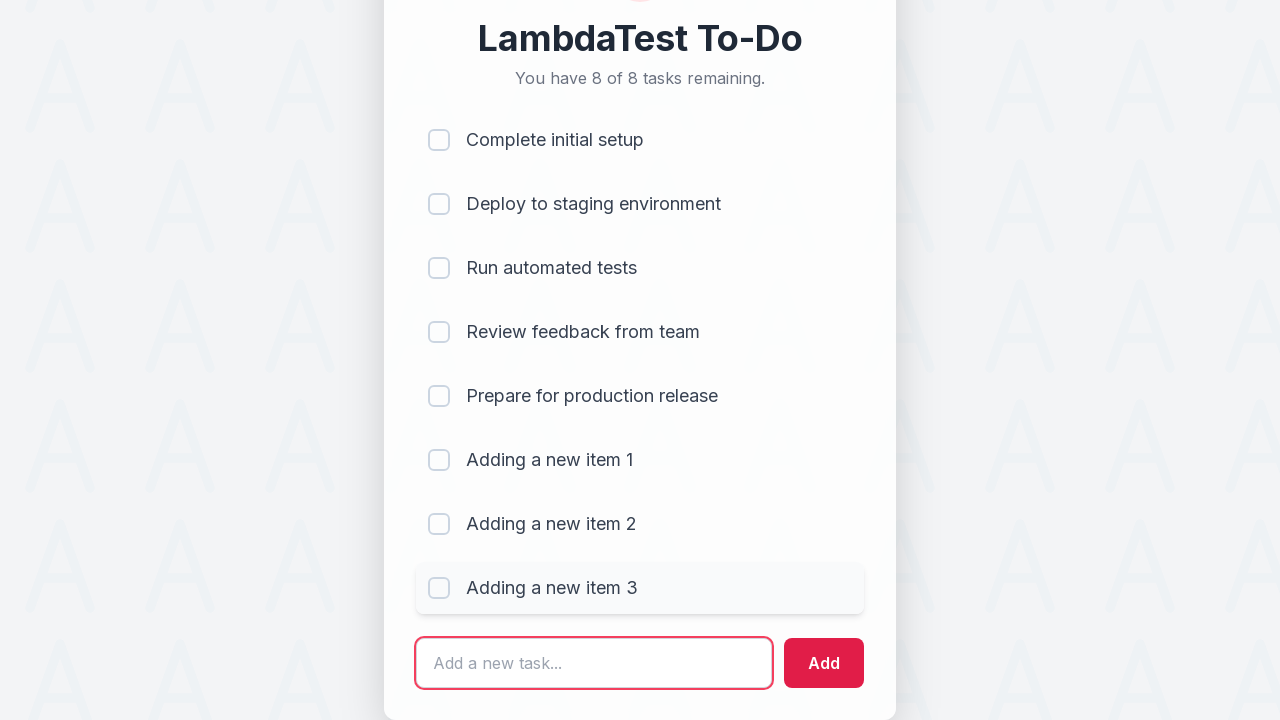

Filled text field with 'Adding a new item 4' on #sampletodotext
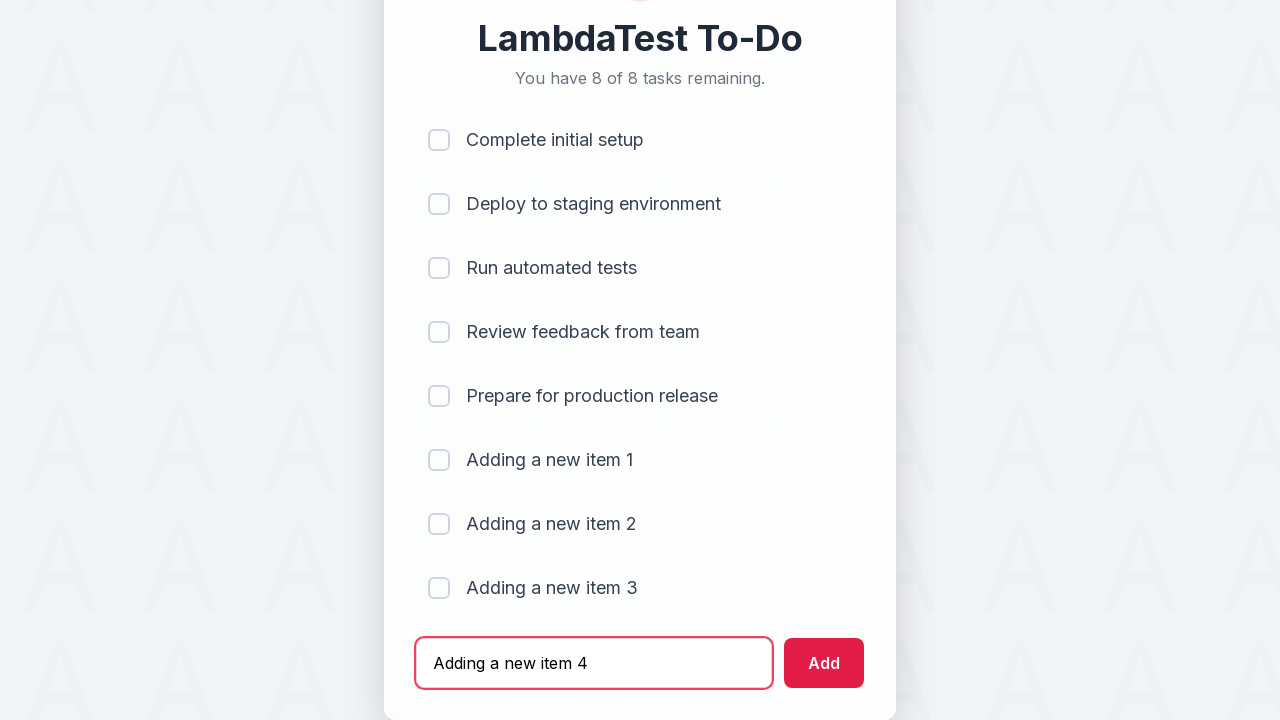

Pressed Enter to add item 4 to the todo list on #sampletodotext
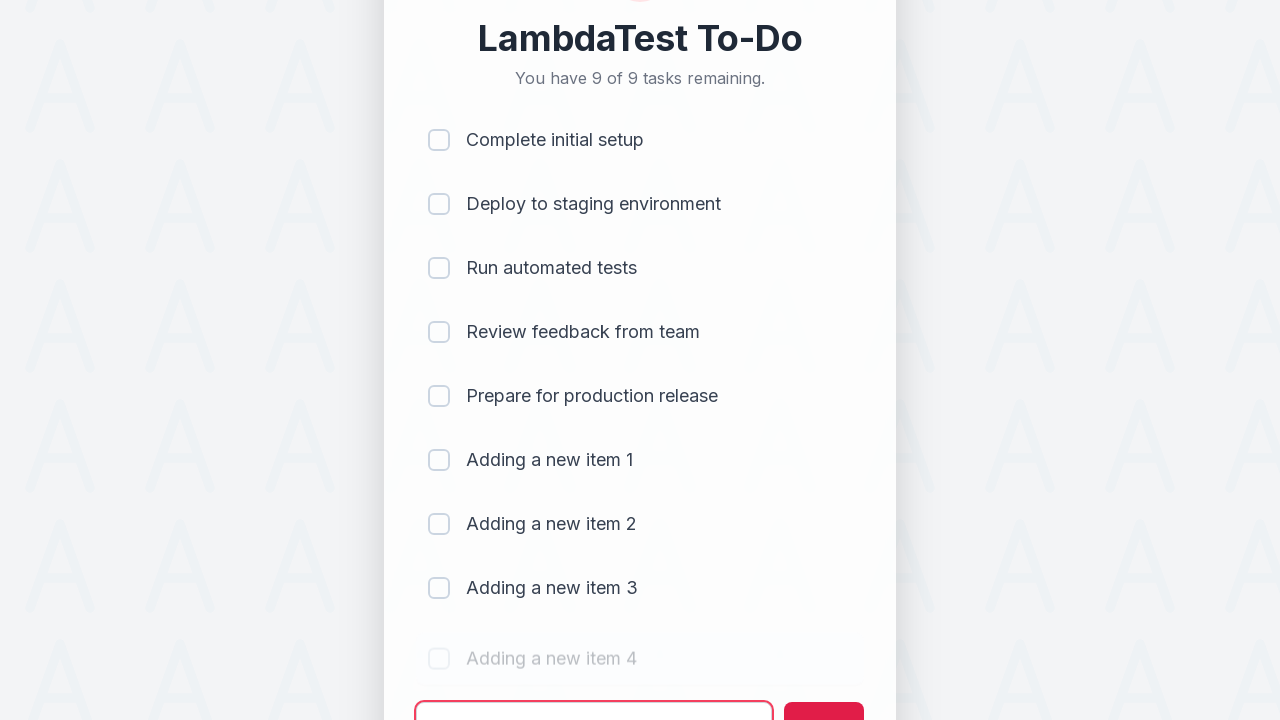

Waited 500ms for item 4 to be added
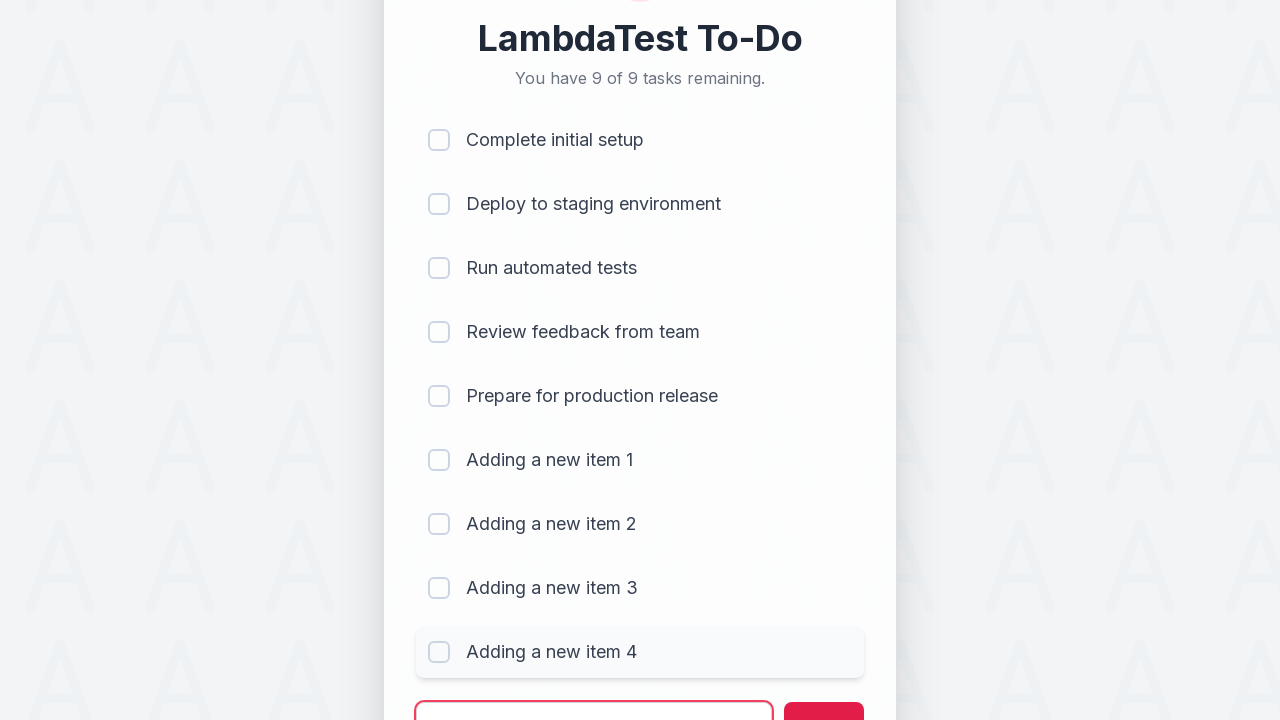

Clicked text input field to add item 5 at (594, 695) on #sampletodotext
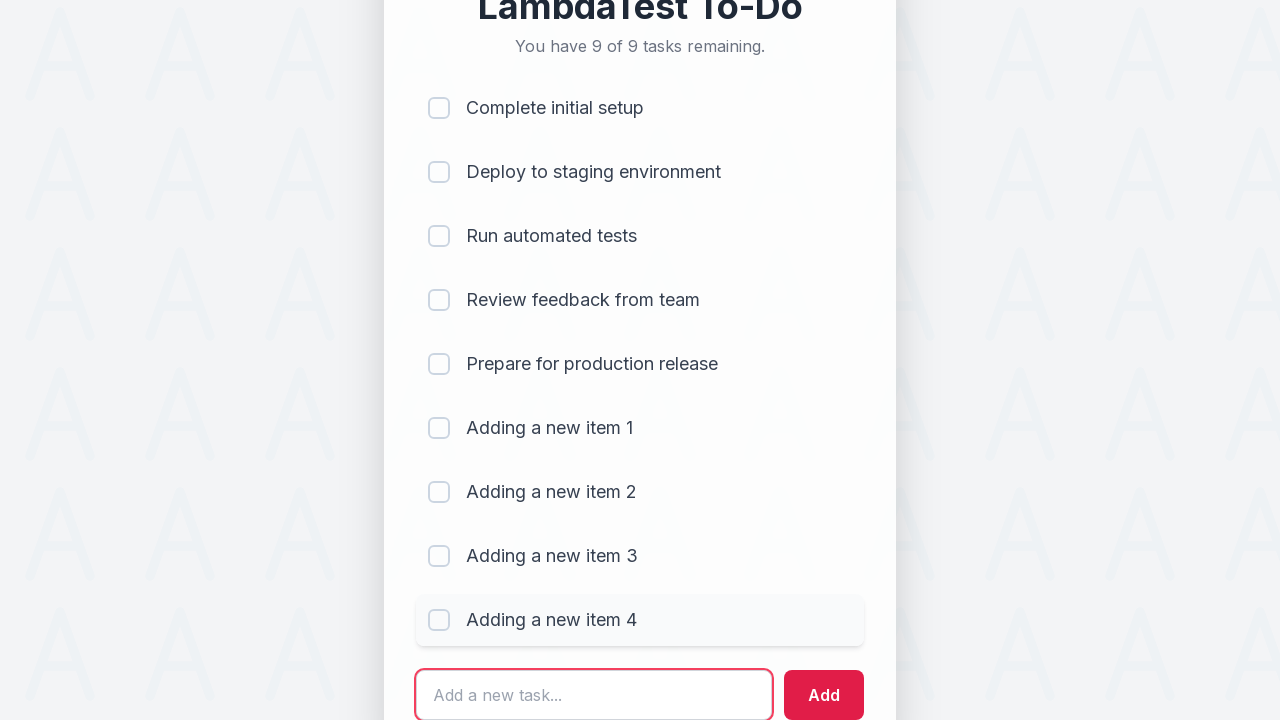

Filled text field with 'Adding a new item 5' on #sampletodotext
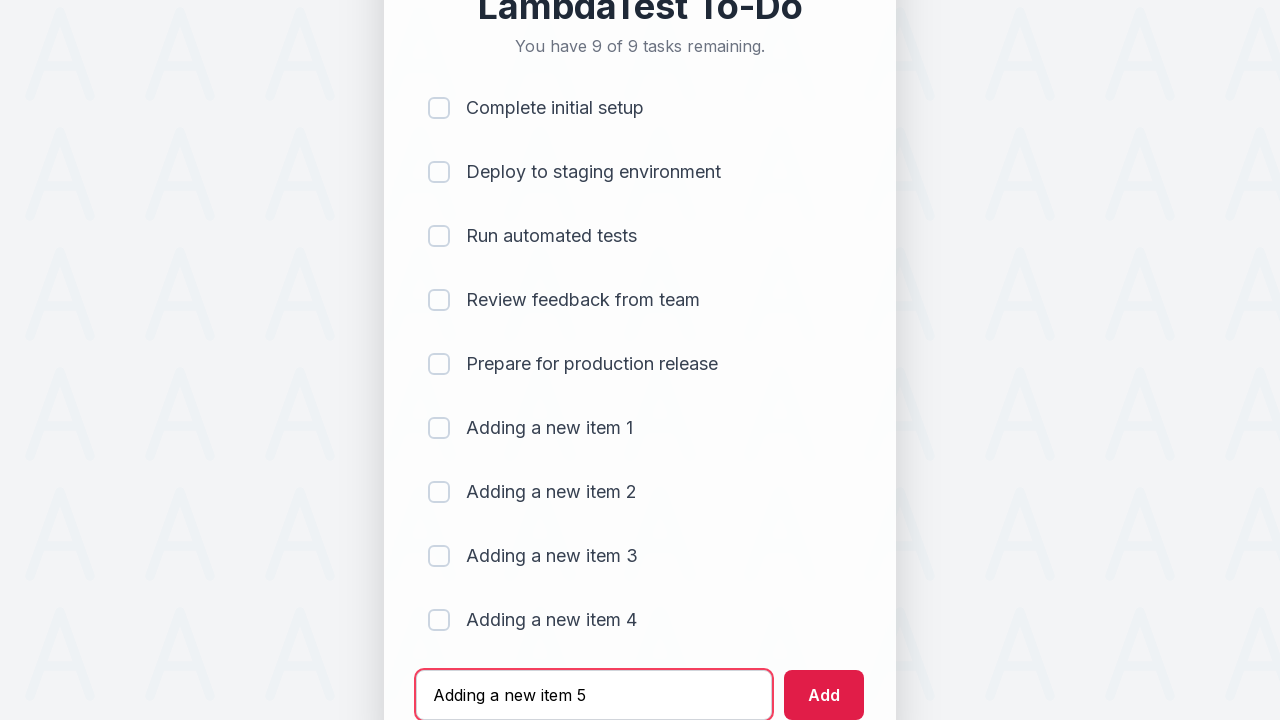

Pressed Enter to add item 5 to the todo list on #sampletodotext
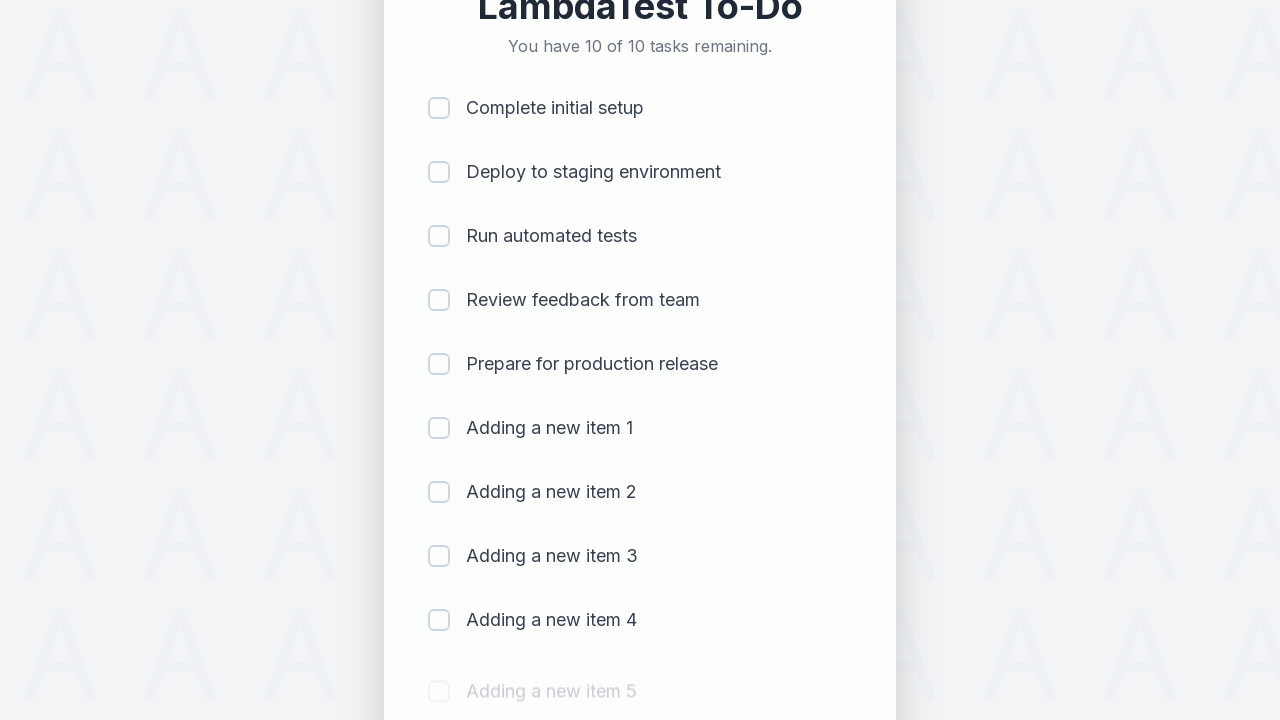

Waited 500ms for item 5 to be added
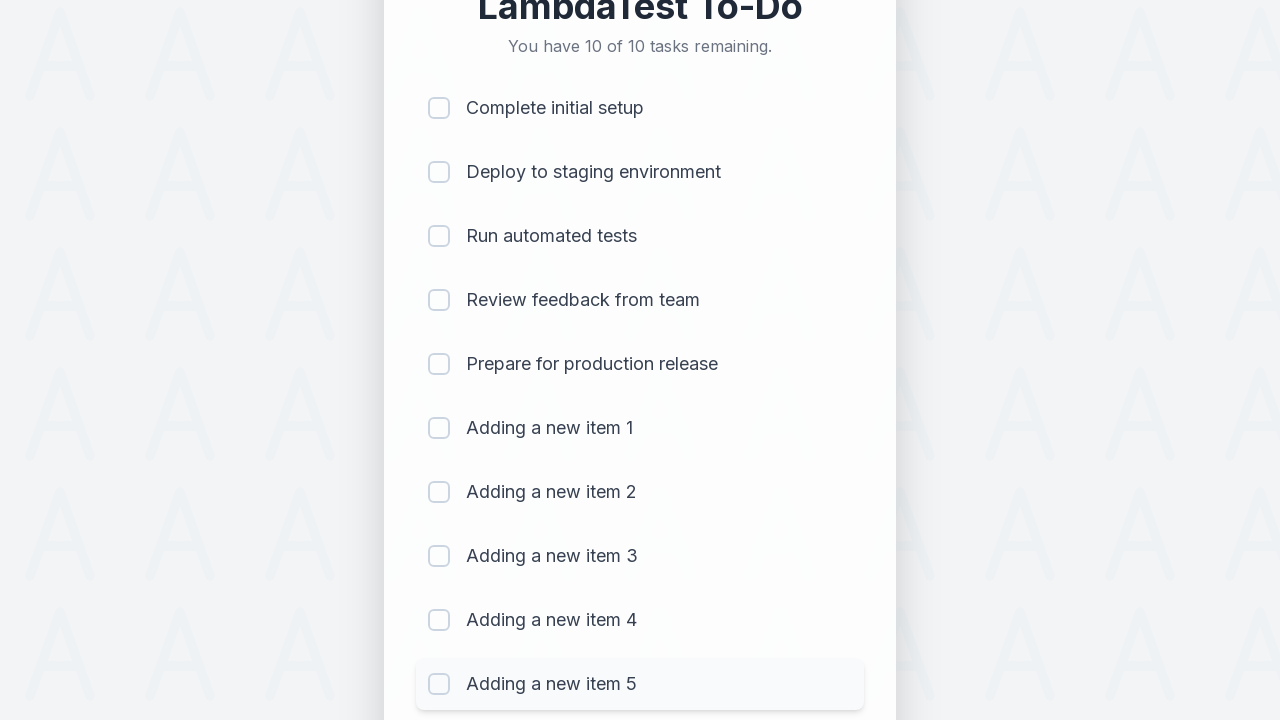

Clicked checkbox 1 to mark item as completed at (439, 108) on (//input[@type='checkbox'])[1]
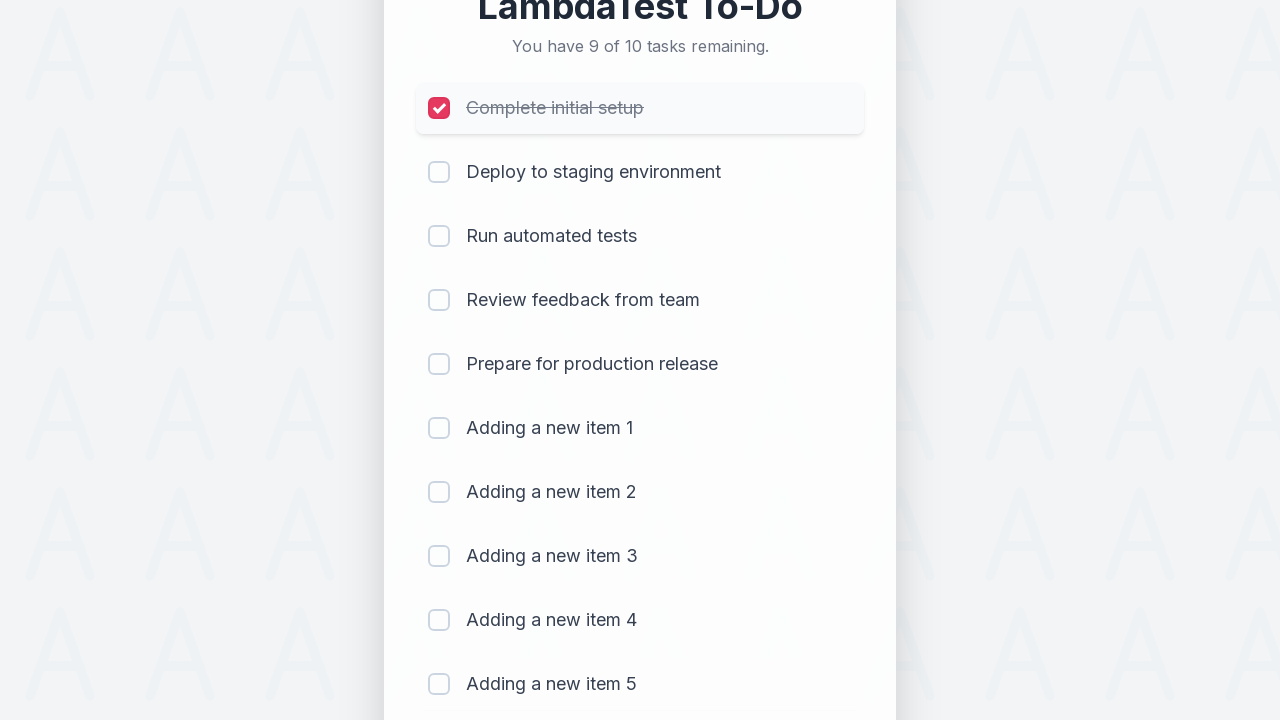

Waited 300ms after clicking checkbox 1
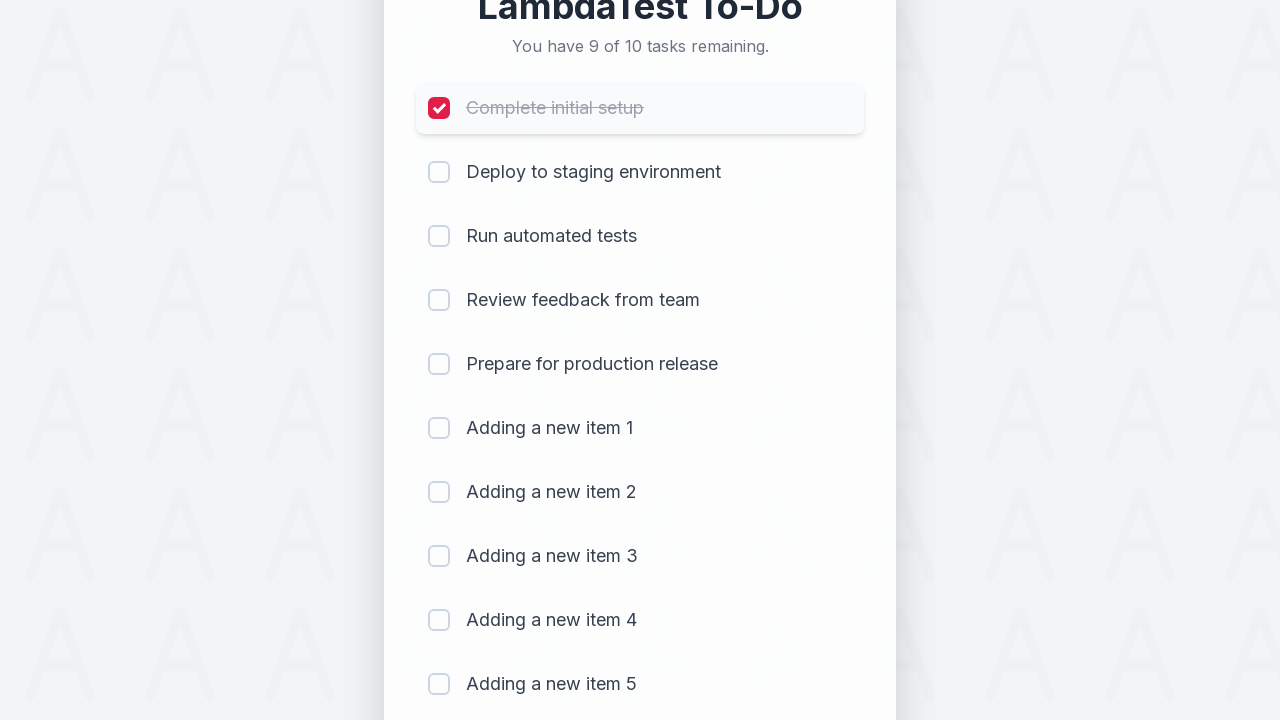

Clicked checkbox 2 to mark item as completed at (439, 172) on (//input[@type='checkbox'])[2]
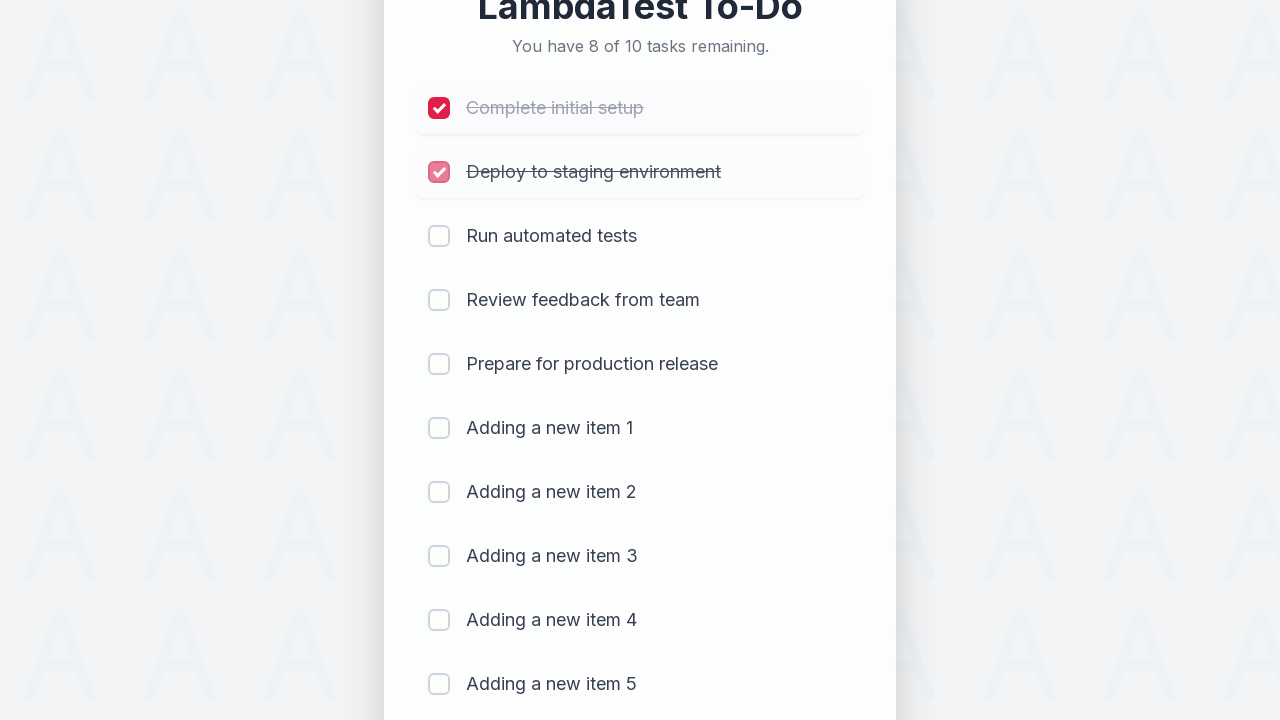

Waited 300ms after clicking checkbox 2
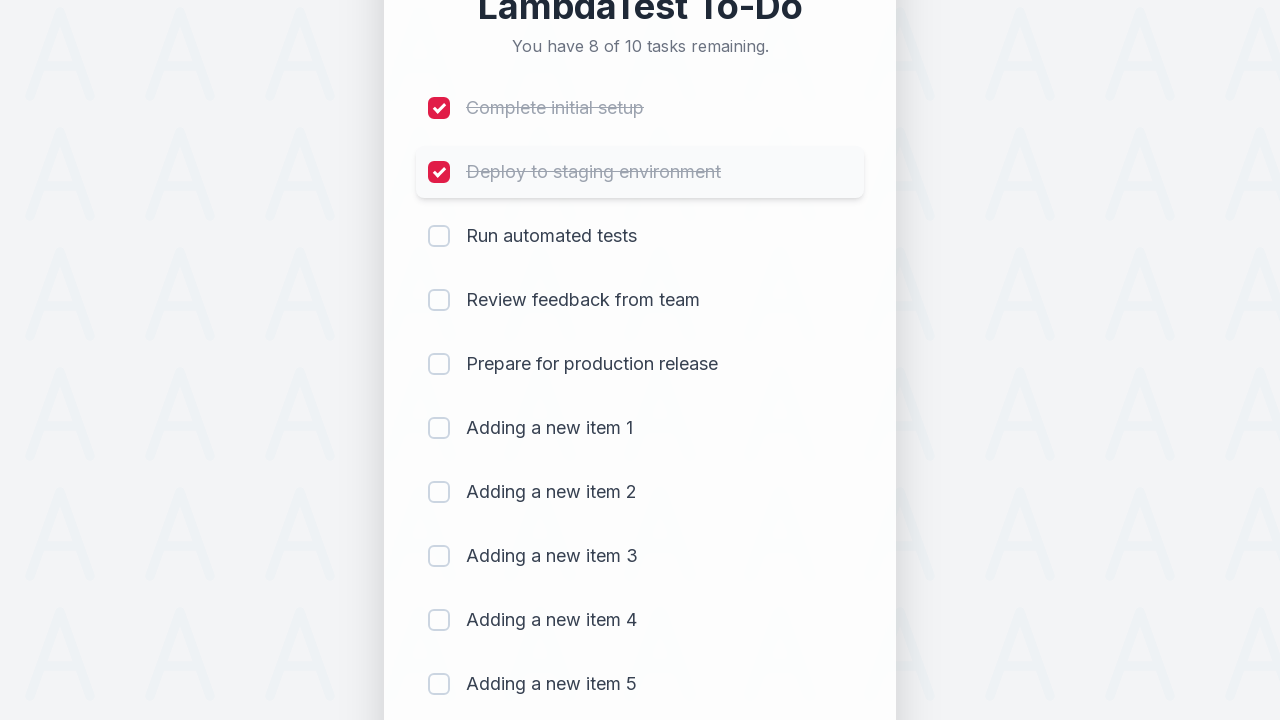

Clicked checkbox 3 to mark item as completed at (439, 236) on (//input[@type='checkbox'])[3]
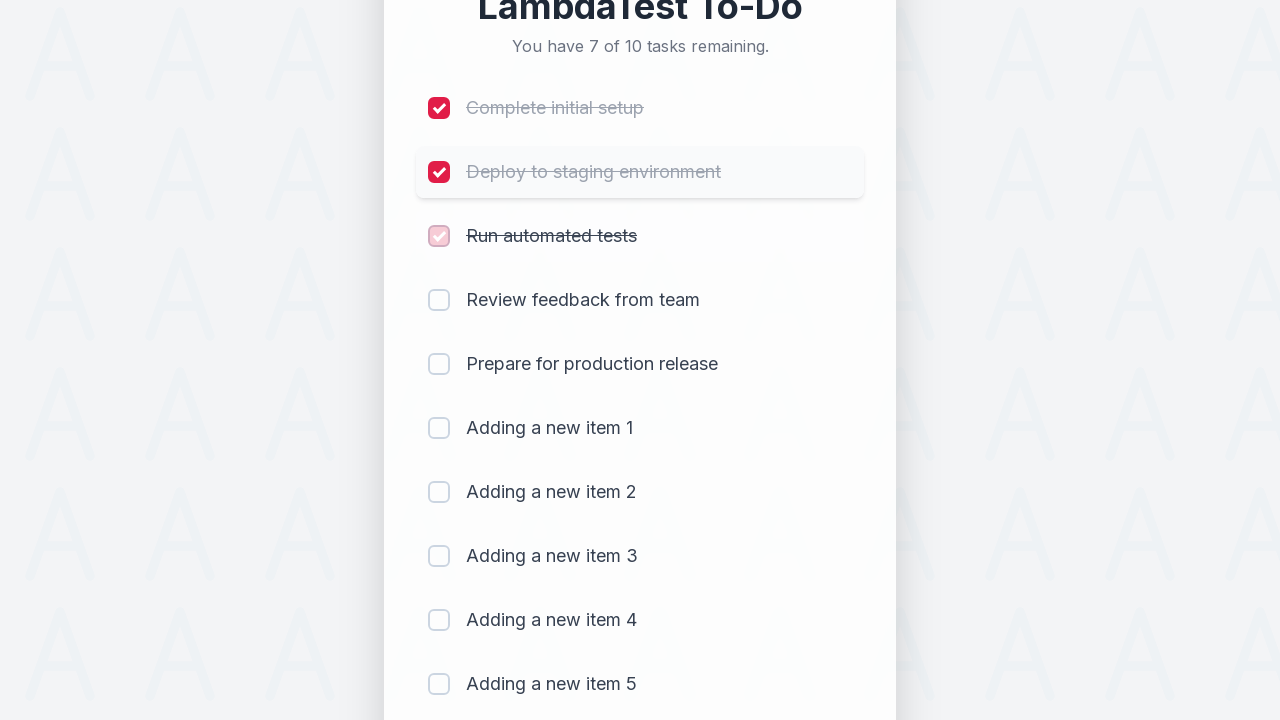

Waited 300ms after clicking checkbox 3
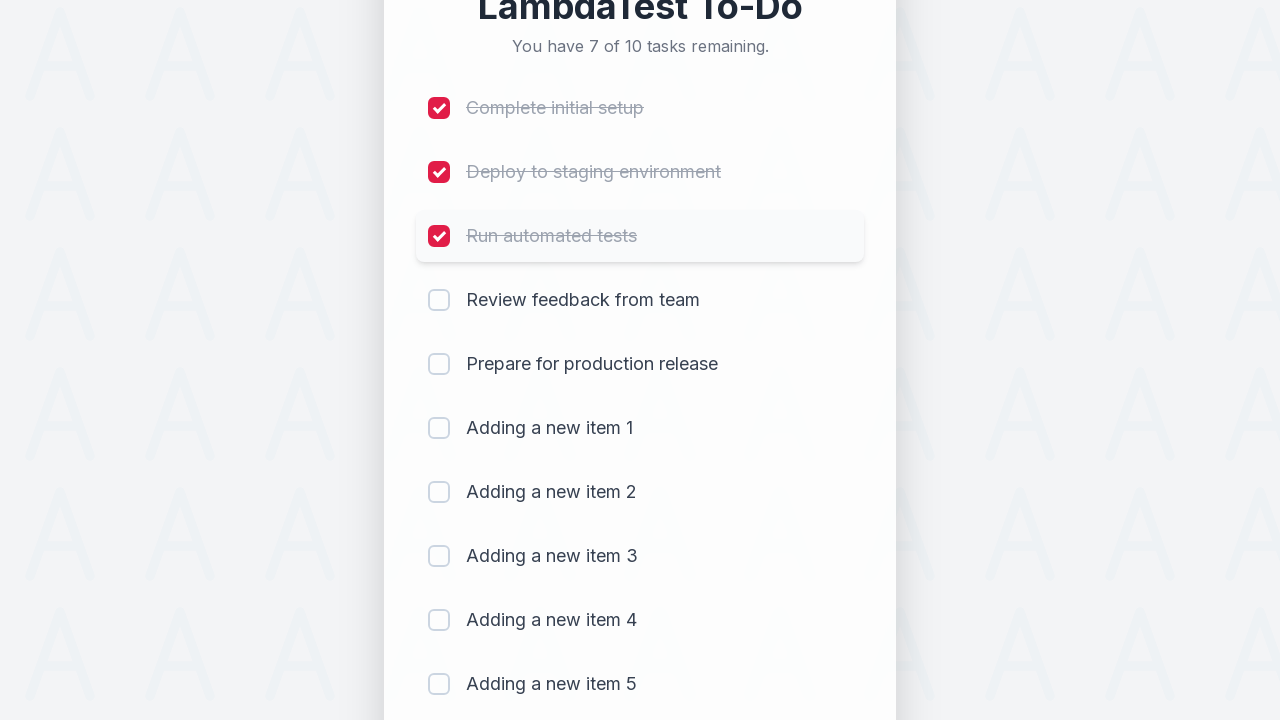

Clicked checkbox 4 to mark item as completed at (439, 300) on (//input[@type='checkbox'])[4]
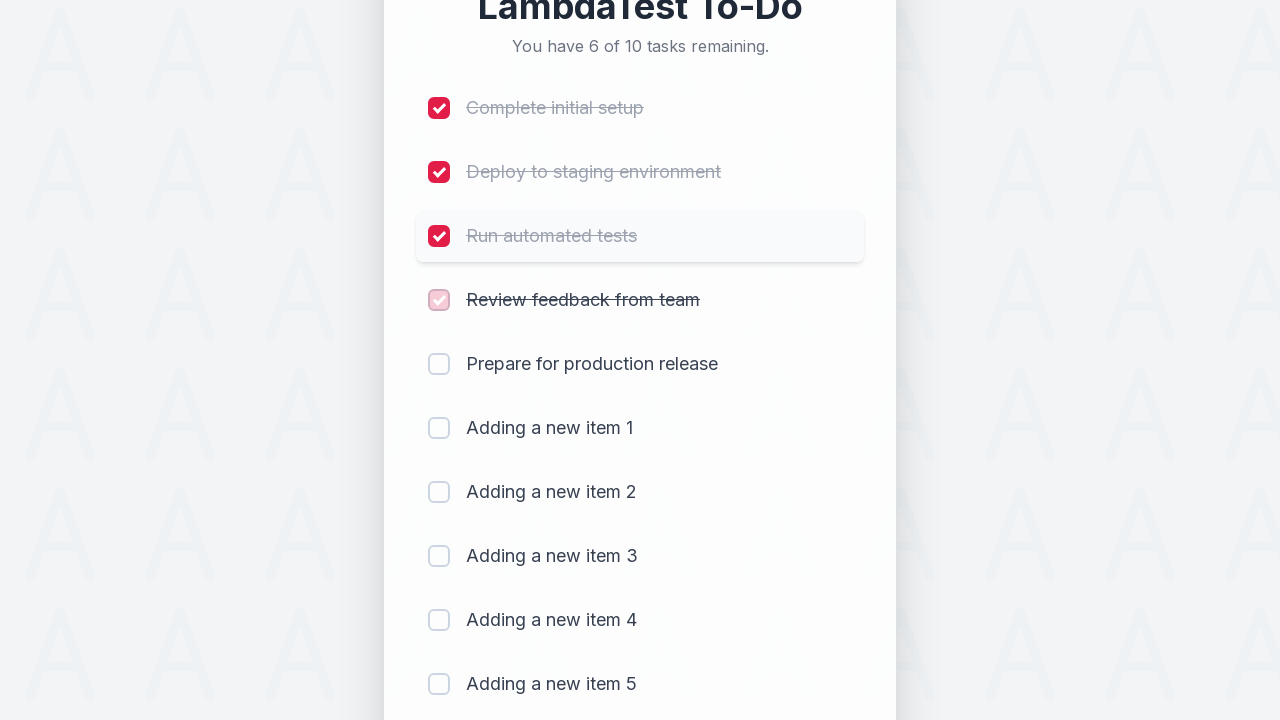

Waited 300ms after clicking checkbox 4
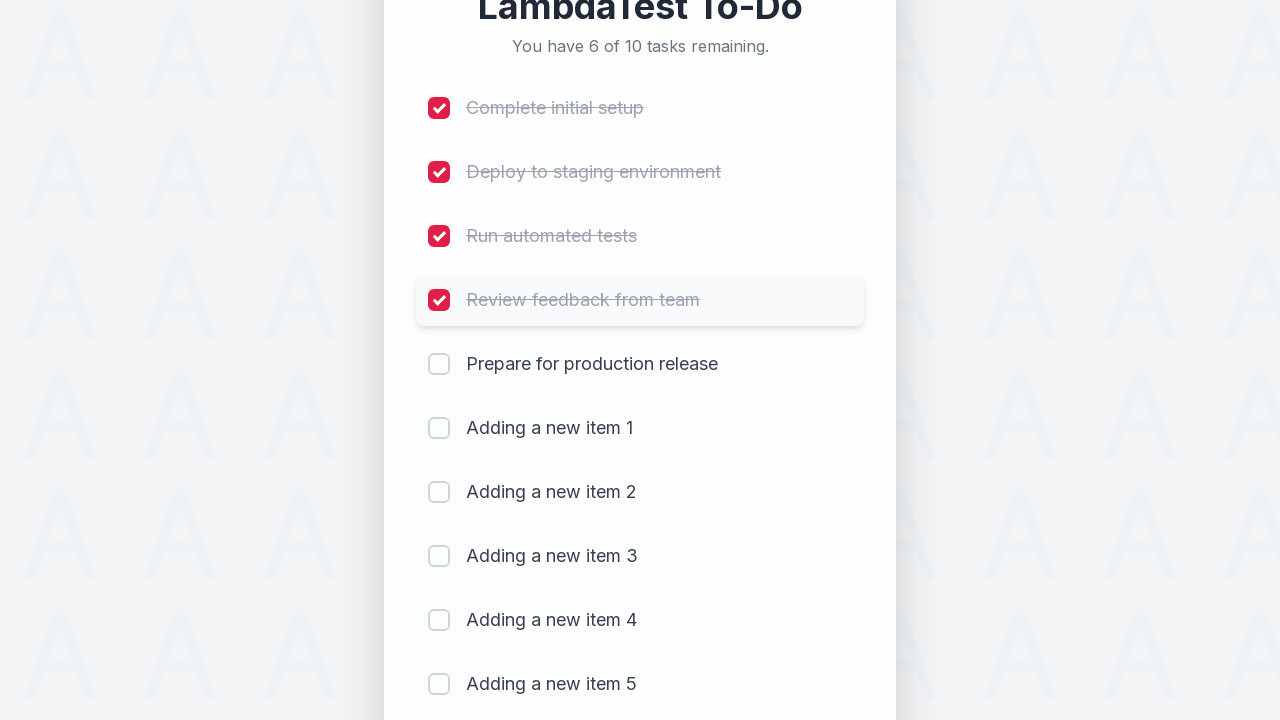

Clicked checkbox 5 to mark item as completed at (439, 364) on (//input[@type='checkbox'])[5]
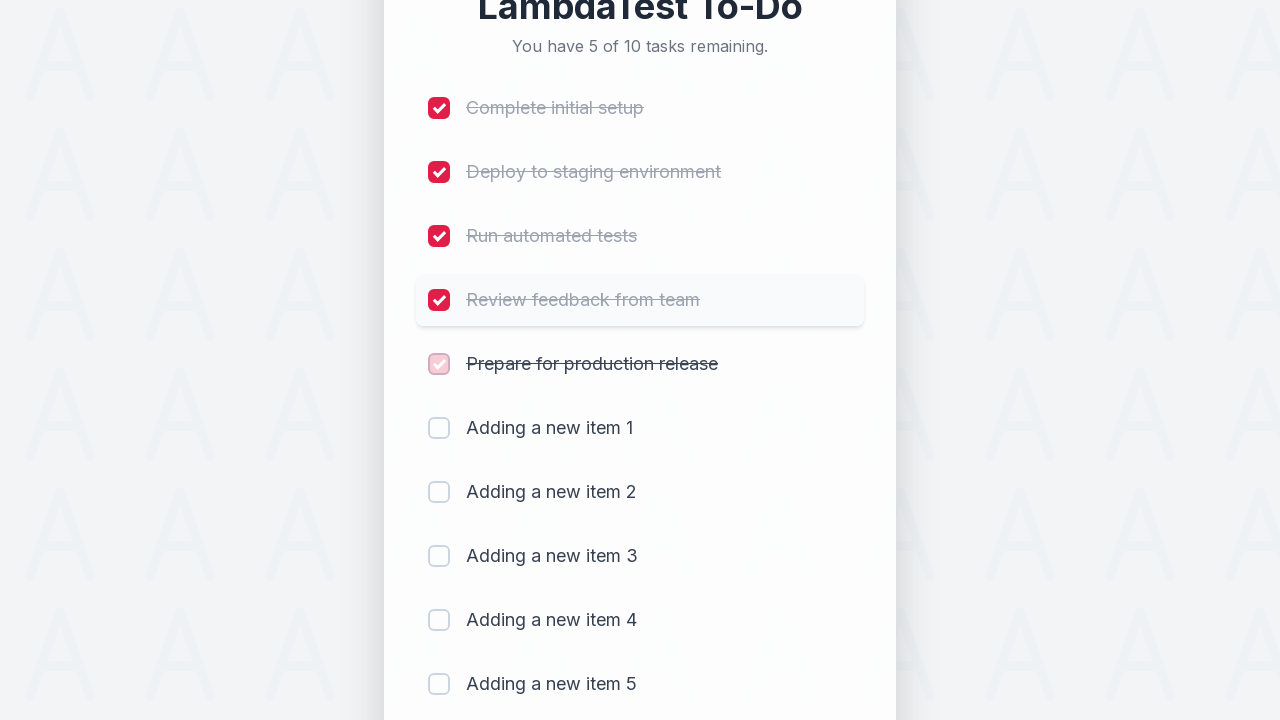

Waited 300ms after clicking checkbox 5
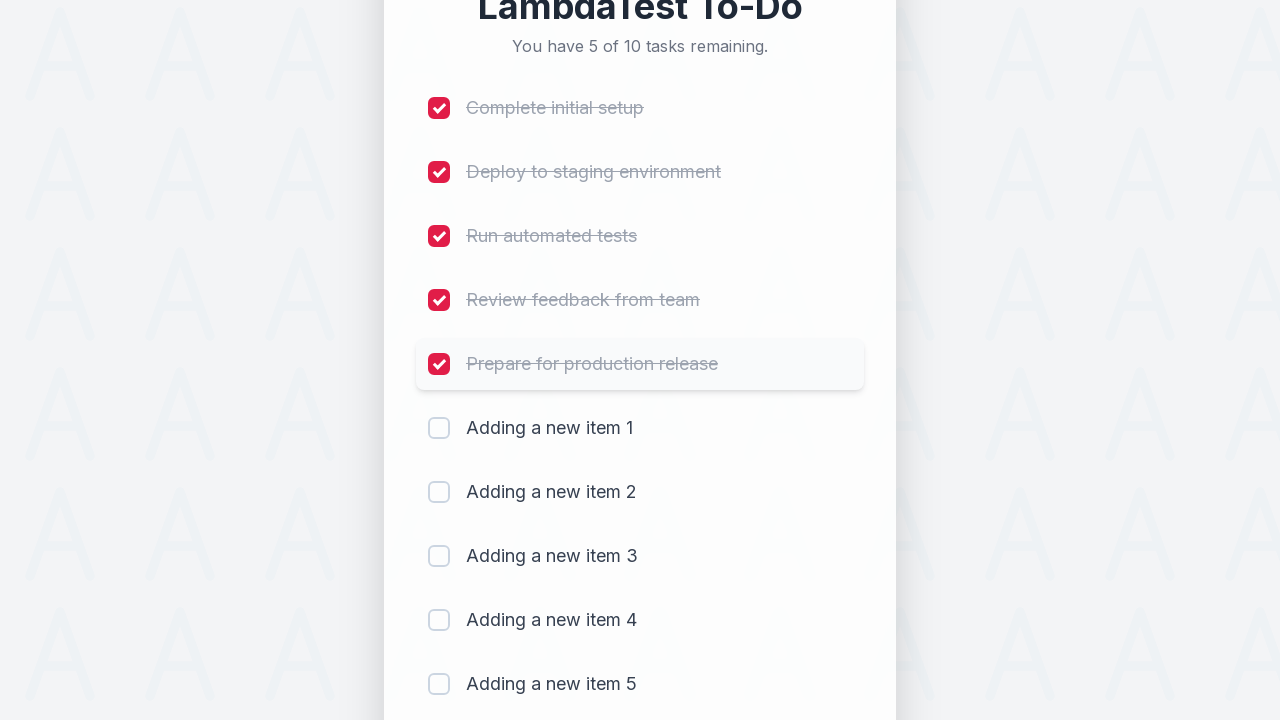

Clicked checkbox 6 to mark item as completed at (439, 428) on (//input[@type='checkbox'])[6]
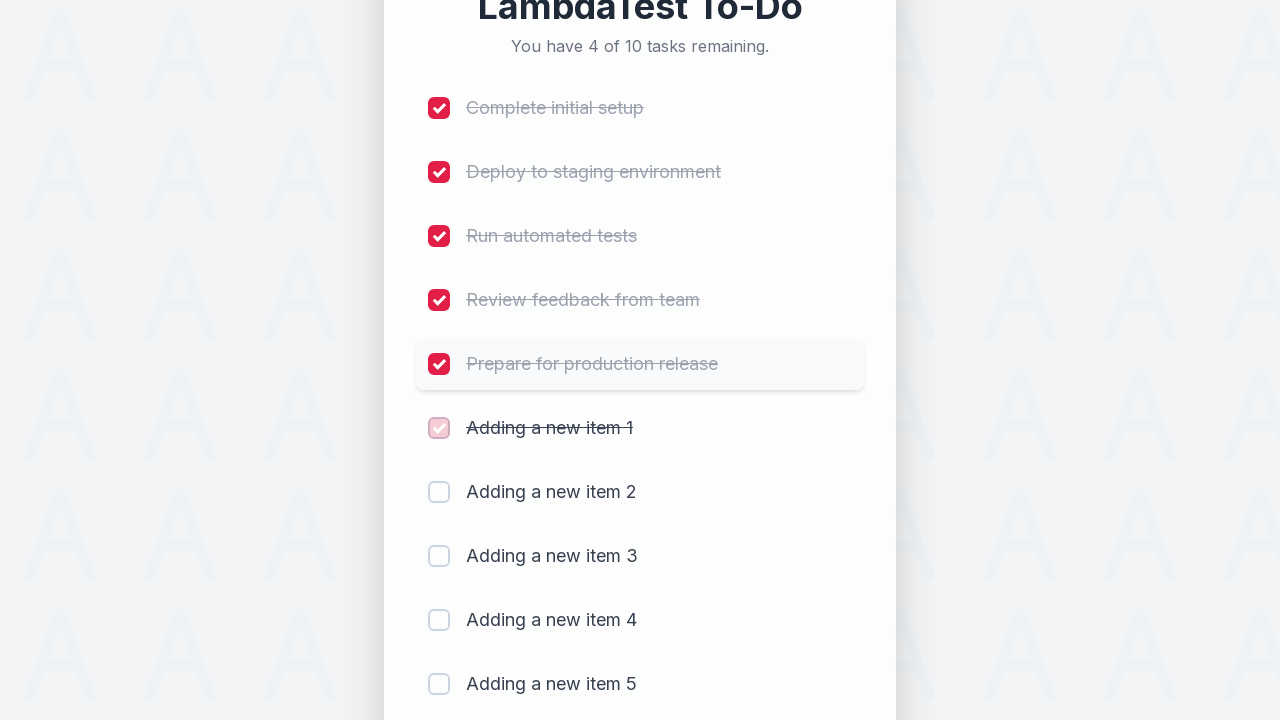

Waited 300ms after clicking checkbox 6
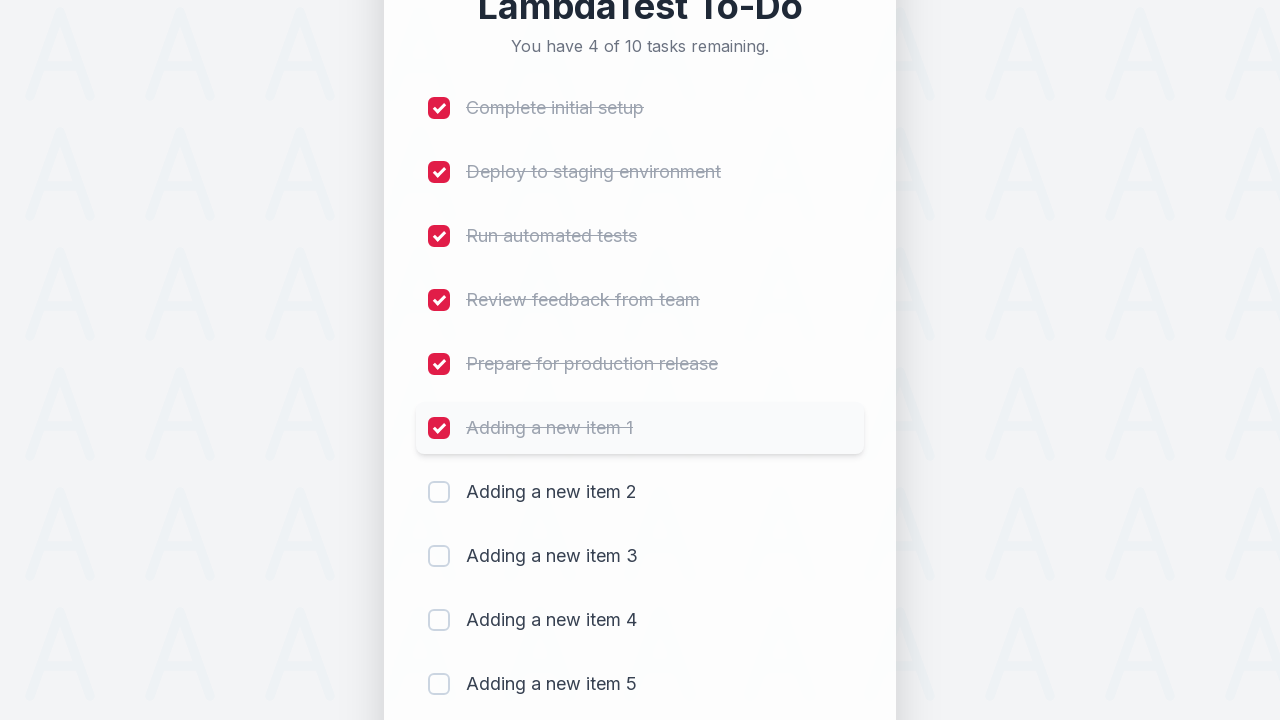

Clicked checkbox 7 to mark item as completed at (439, 492) on (//input[@type='checkbox'])[7]
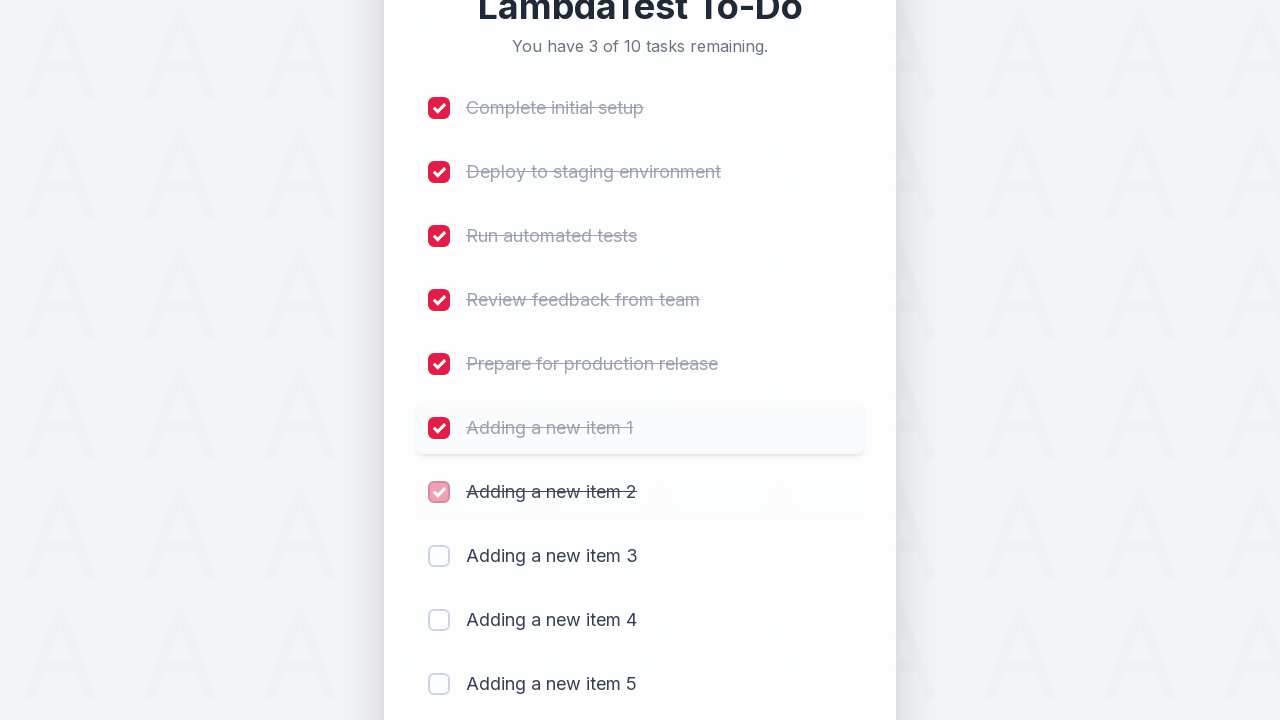

Waited 300ms after clicking checkbox 7
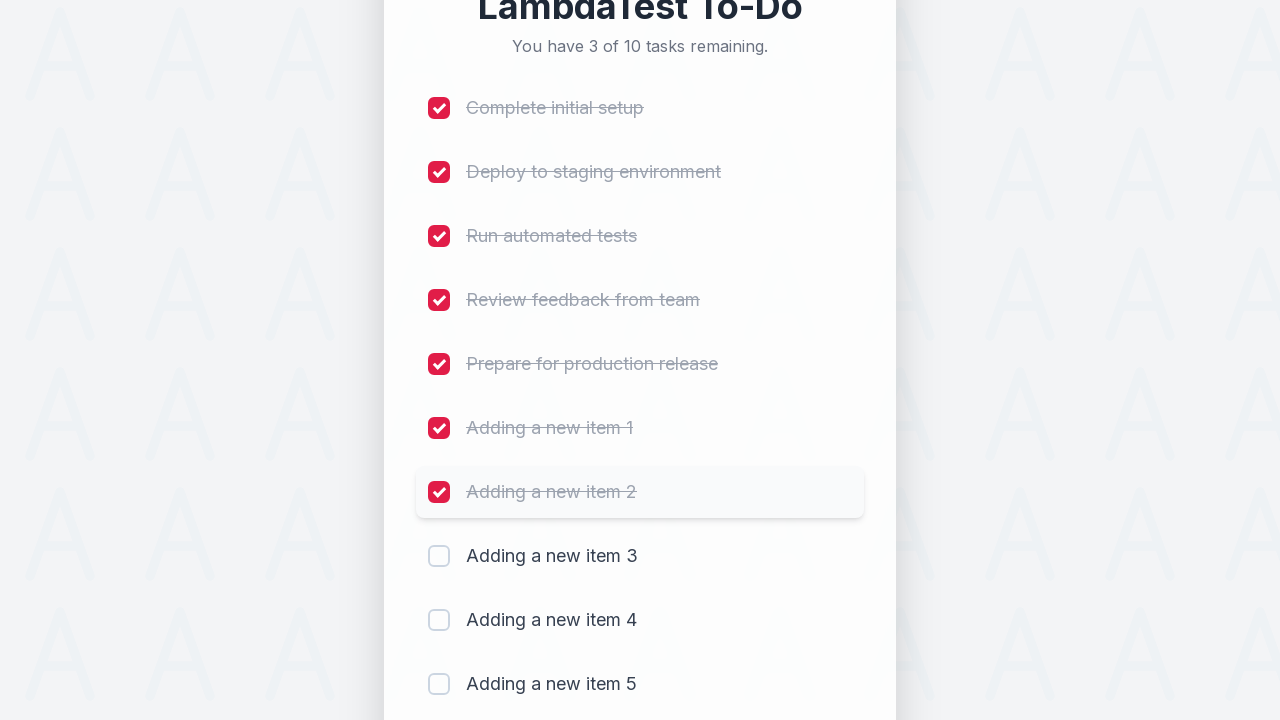

Clicked checkbox 8 to mark item as completed at (439, 556) on (//input[@type='checkbox'])[8]
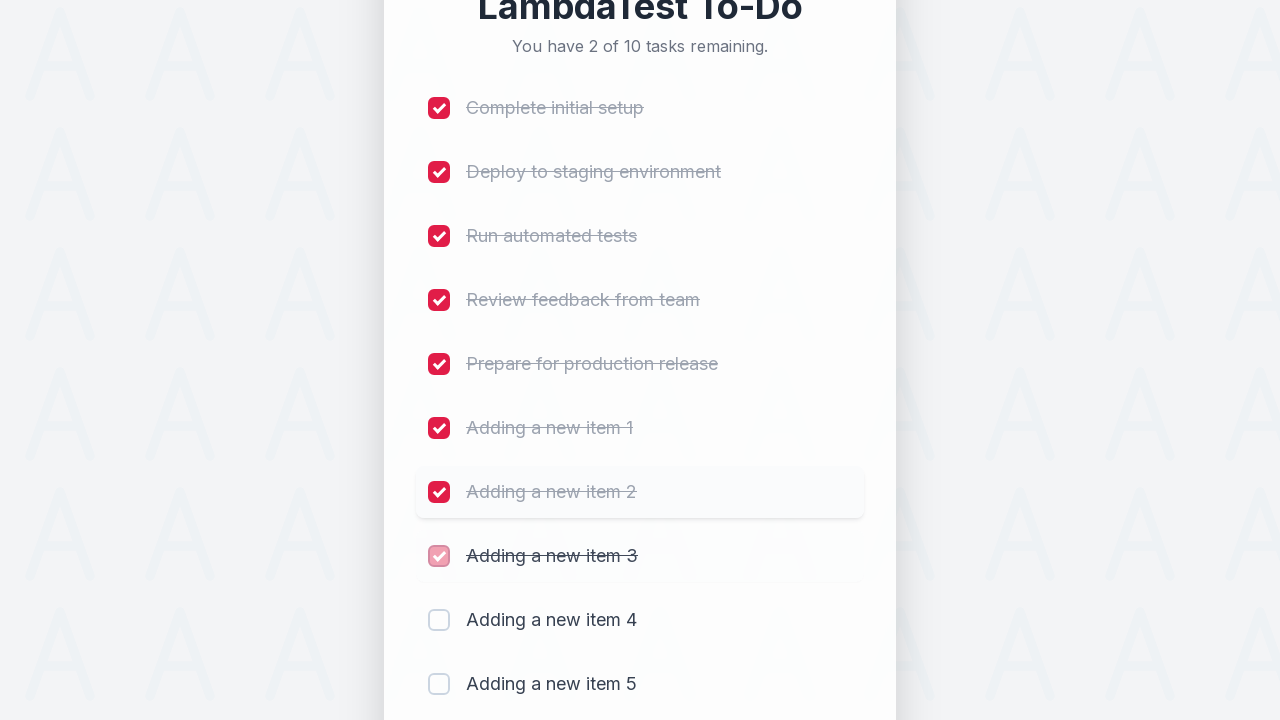

Waited 300ms after clicking checkbox 8
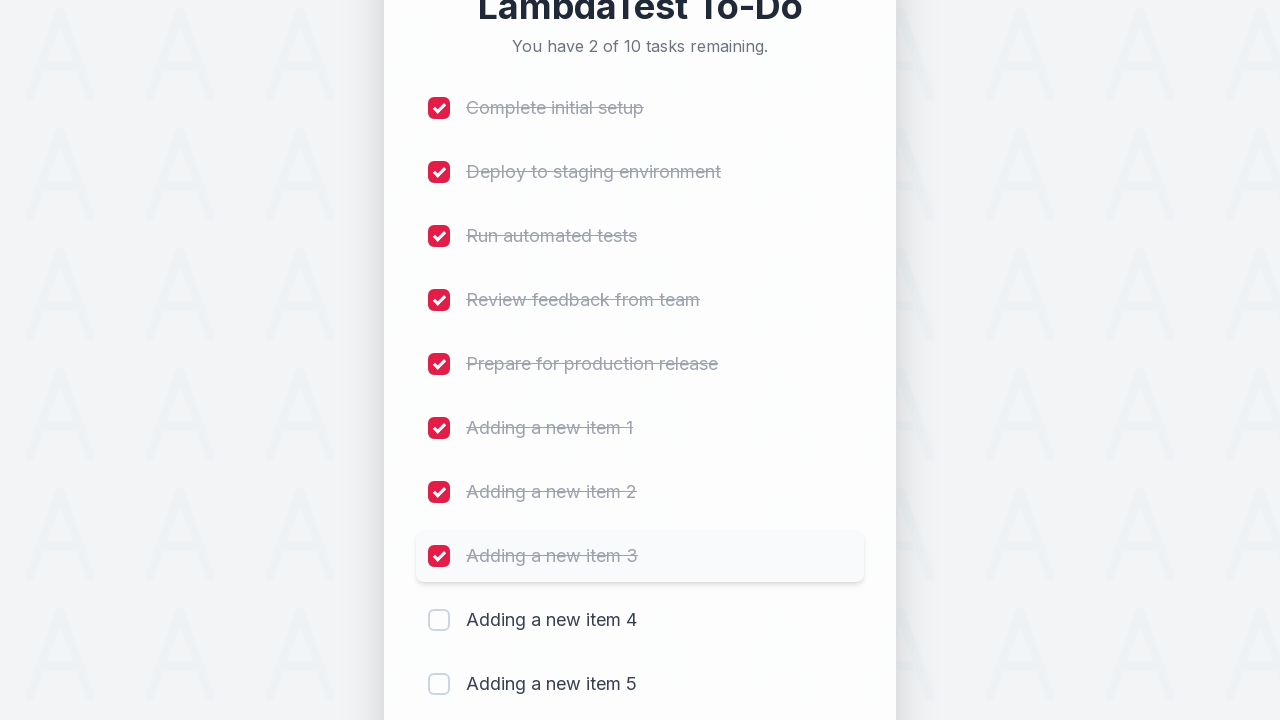

Clicked checkbox 9 to mark item as completed at (439, 620) on (//input[@type='checkbox'])[9]
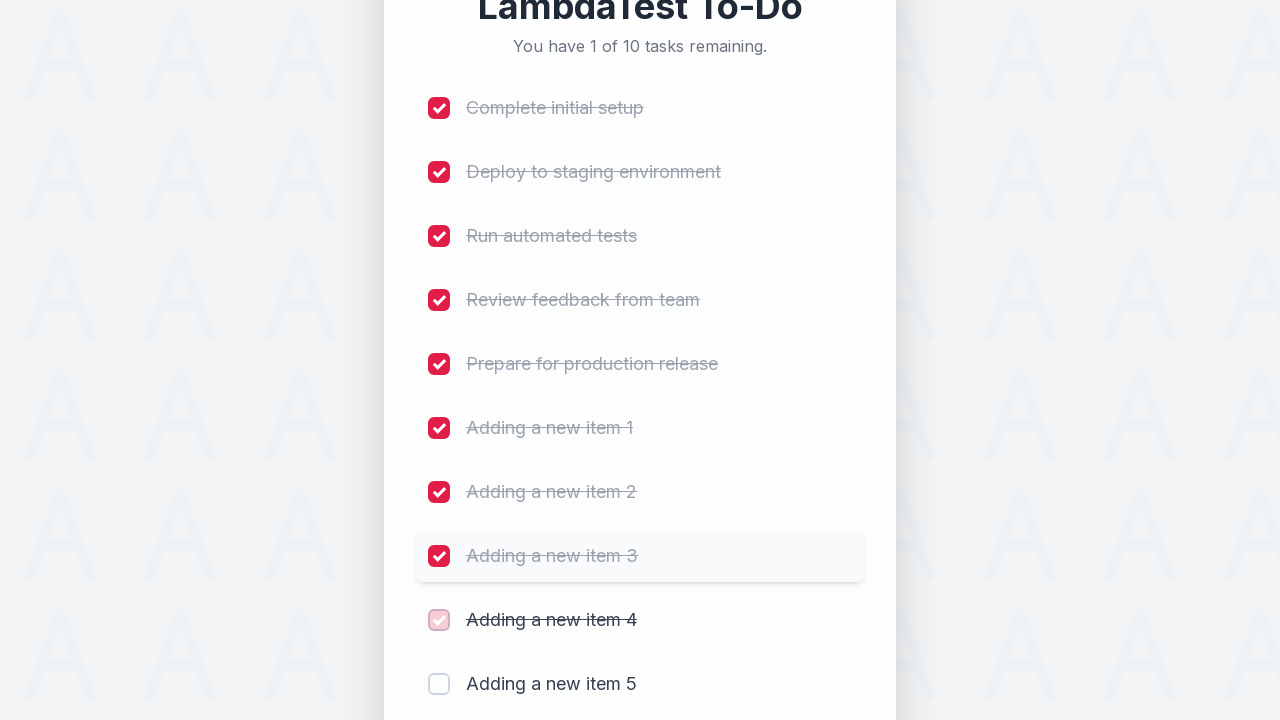

Waited 300ms after clicking checkbox 9
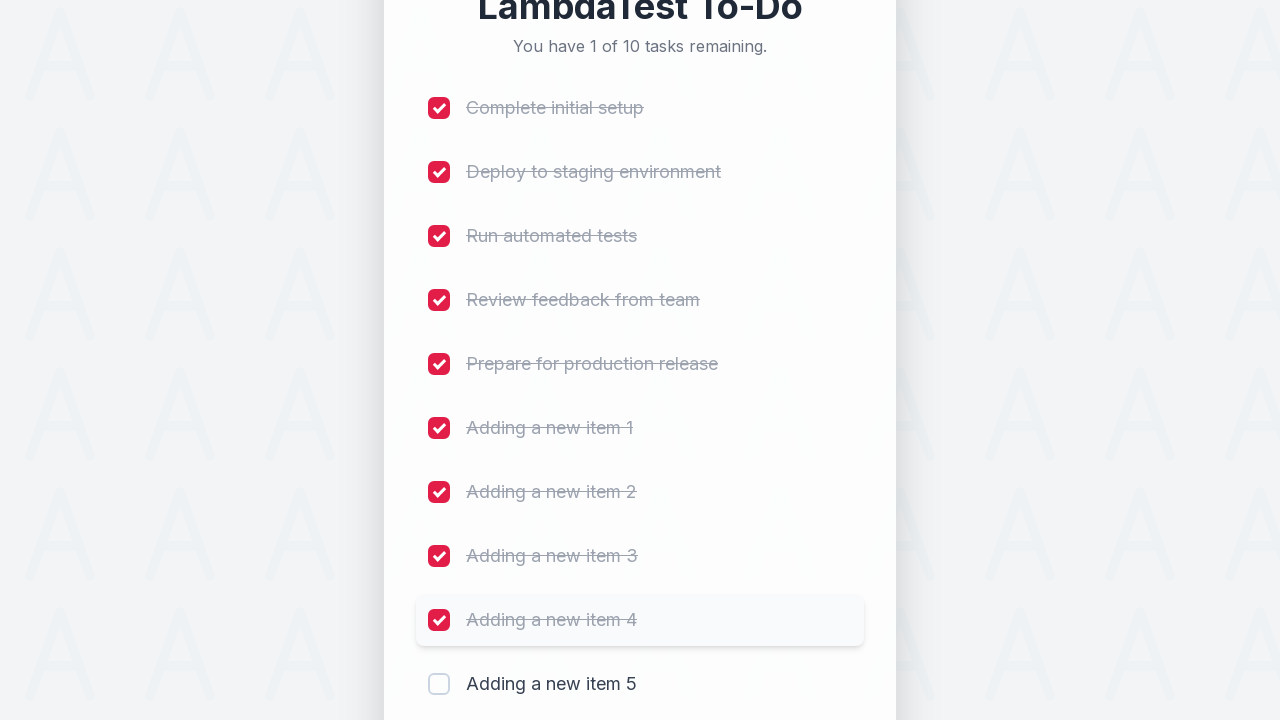

Clicked checkbox 10 to mark item as completed at (439, 684) on (//input[@type='checkbox'])[10]
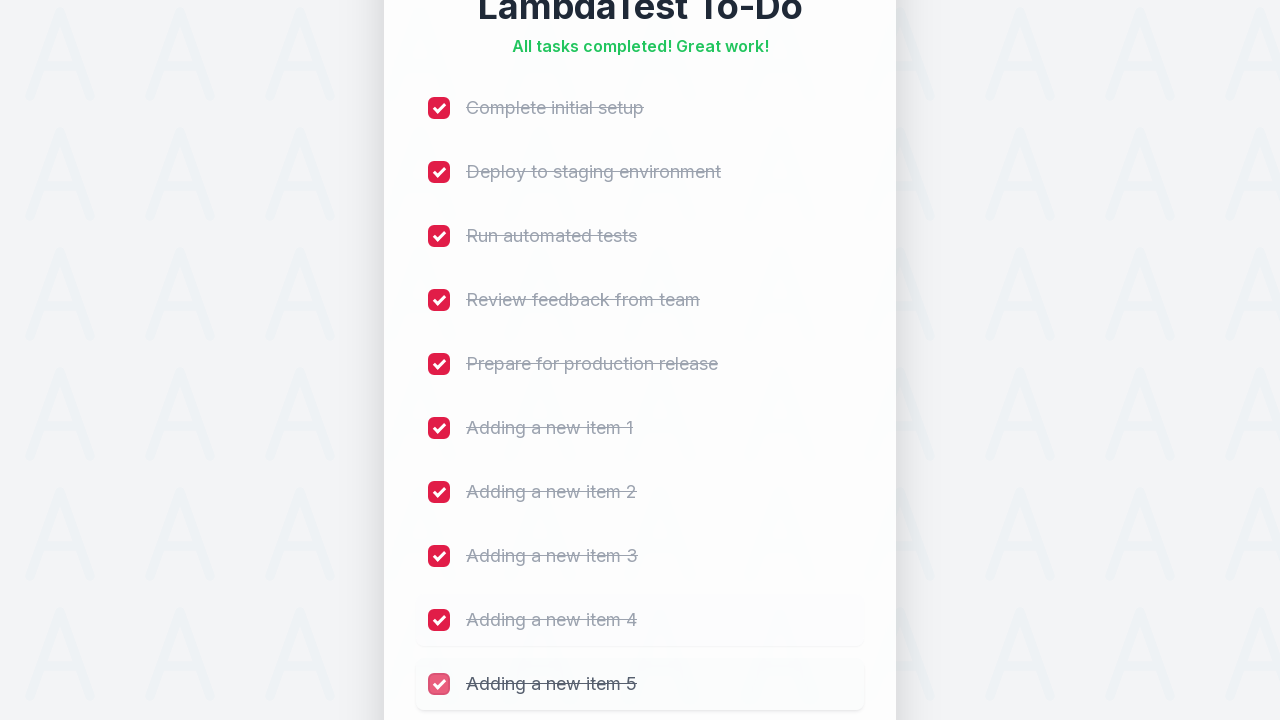

Waited 300ms after clicking checkbox 10
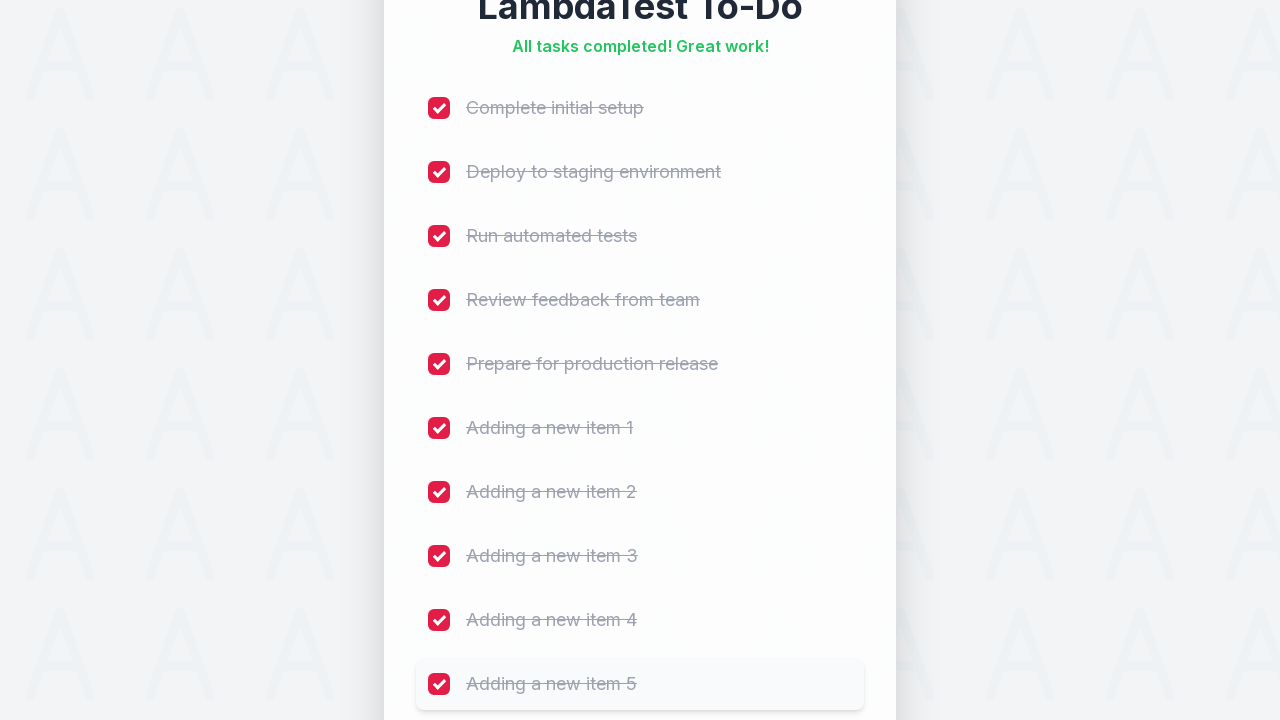

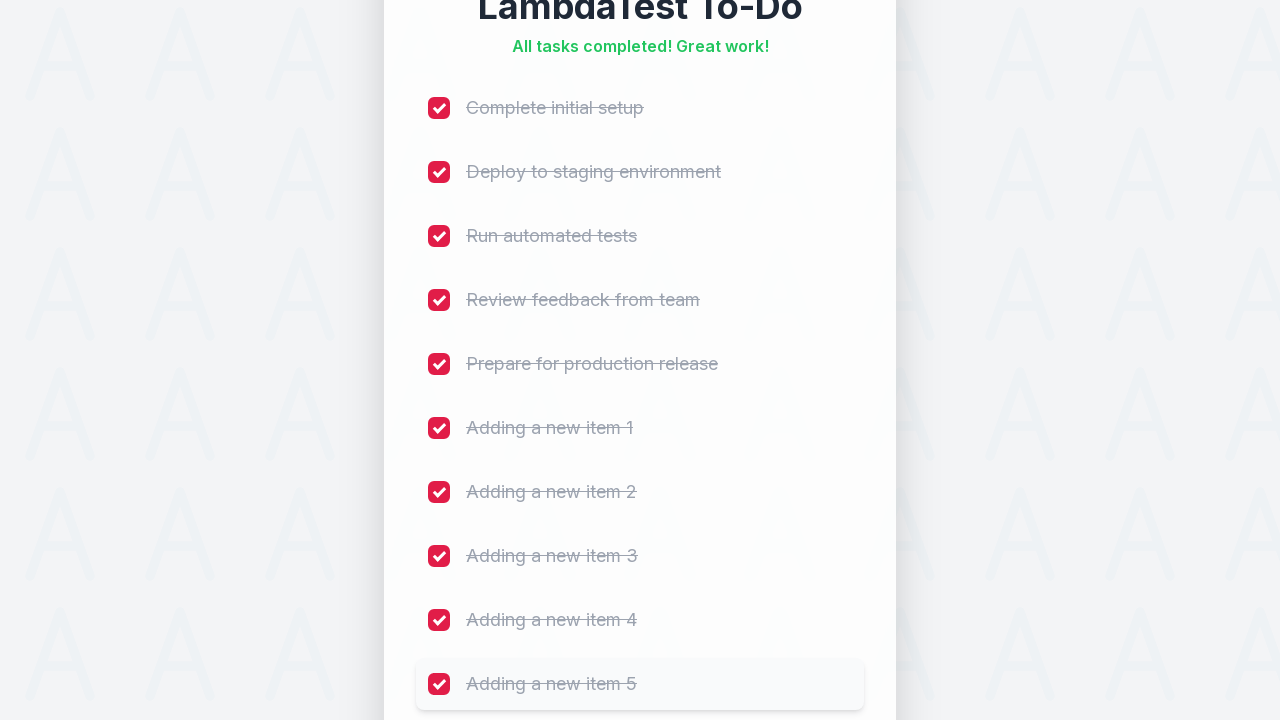